Tests static web table interaction by navigating to a web table page, counting rows and columns, and iterating through table cells to find specific data (Helen Bennett) and retrieve related information from sibling cells.

Starting URL: https://awesomeqa.com/webtable.html

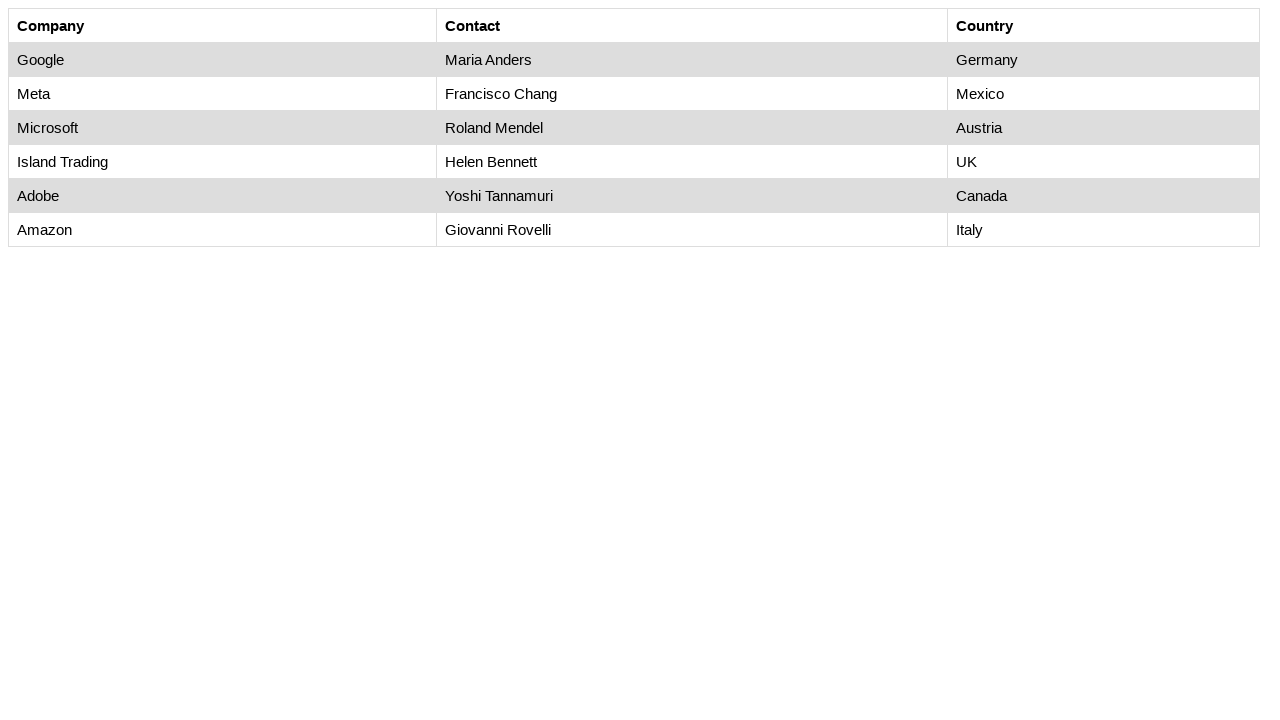

Set viewport size to 1920x1080
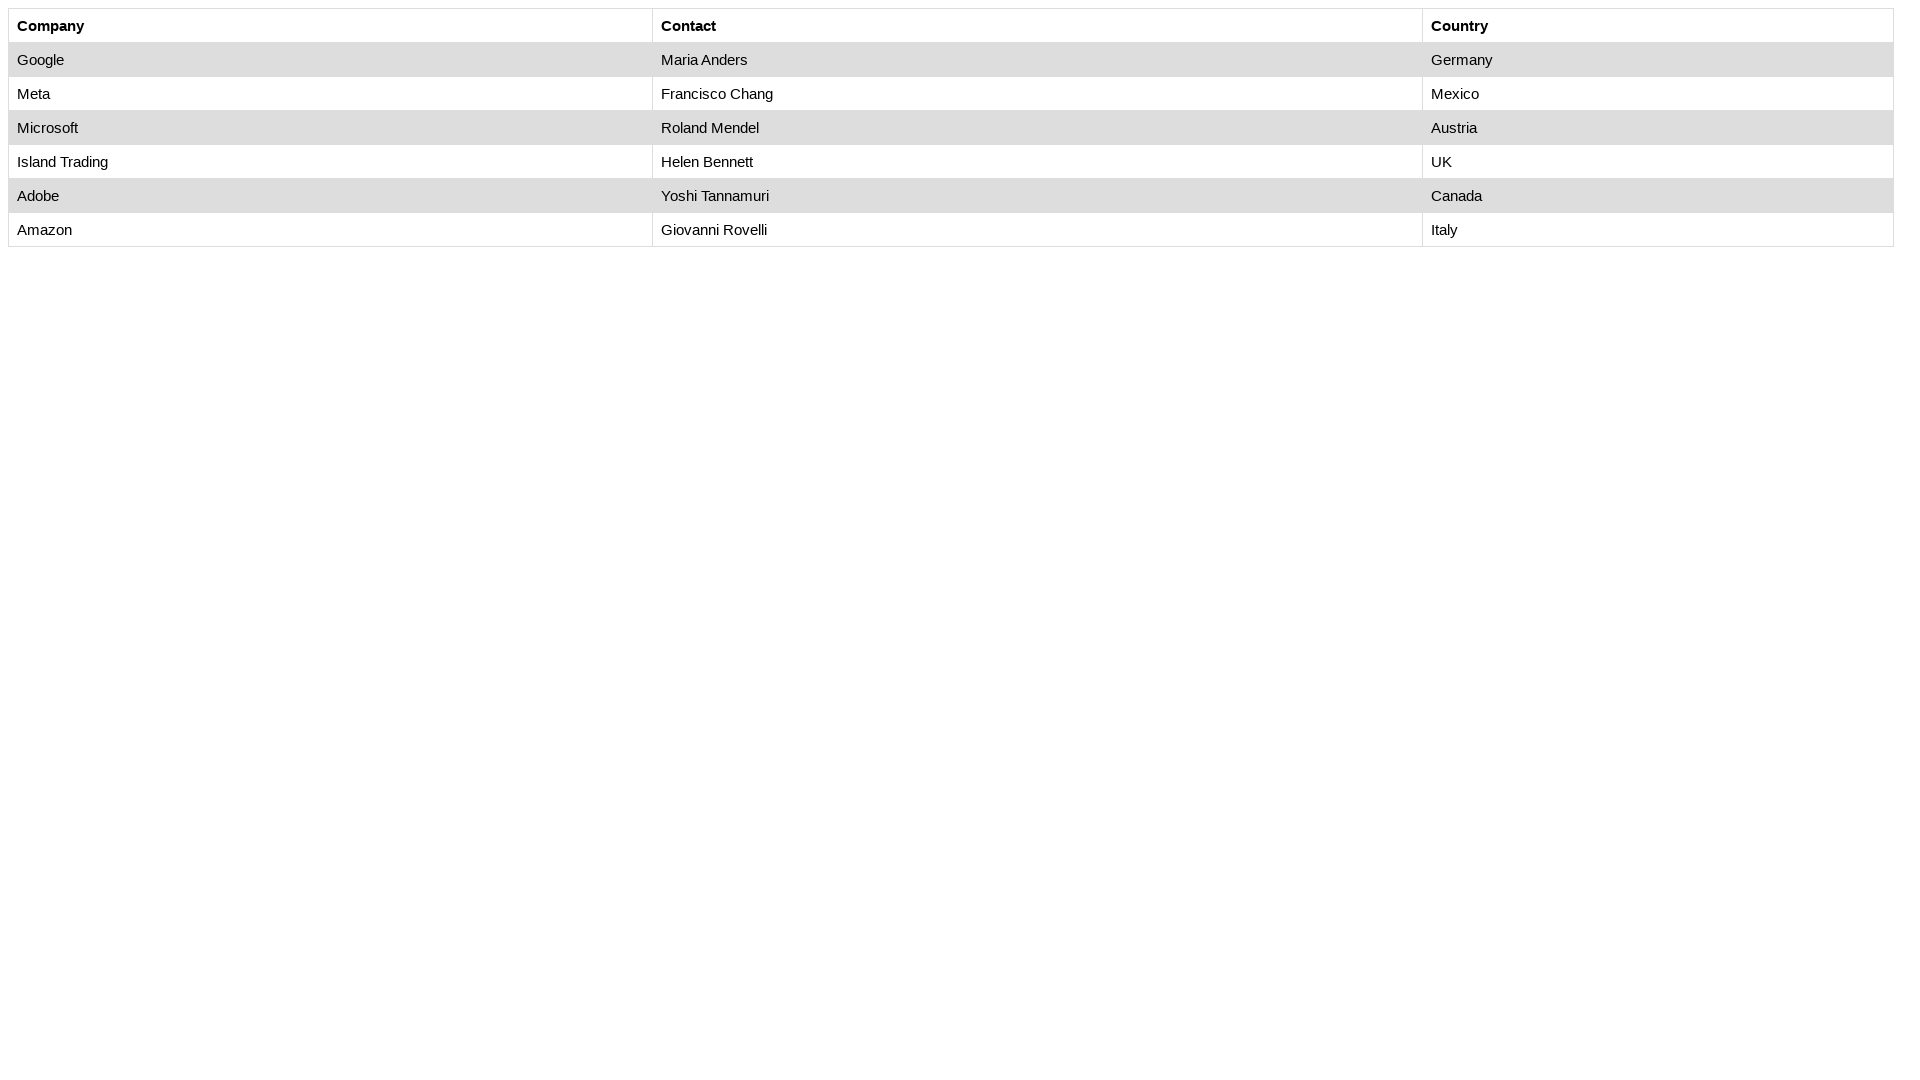

Waited for web table to load
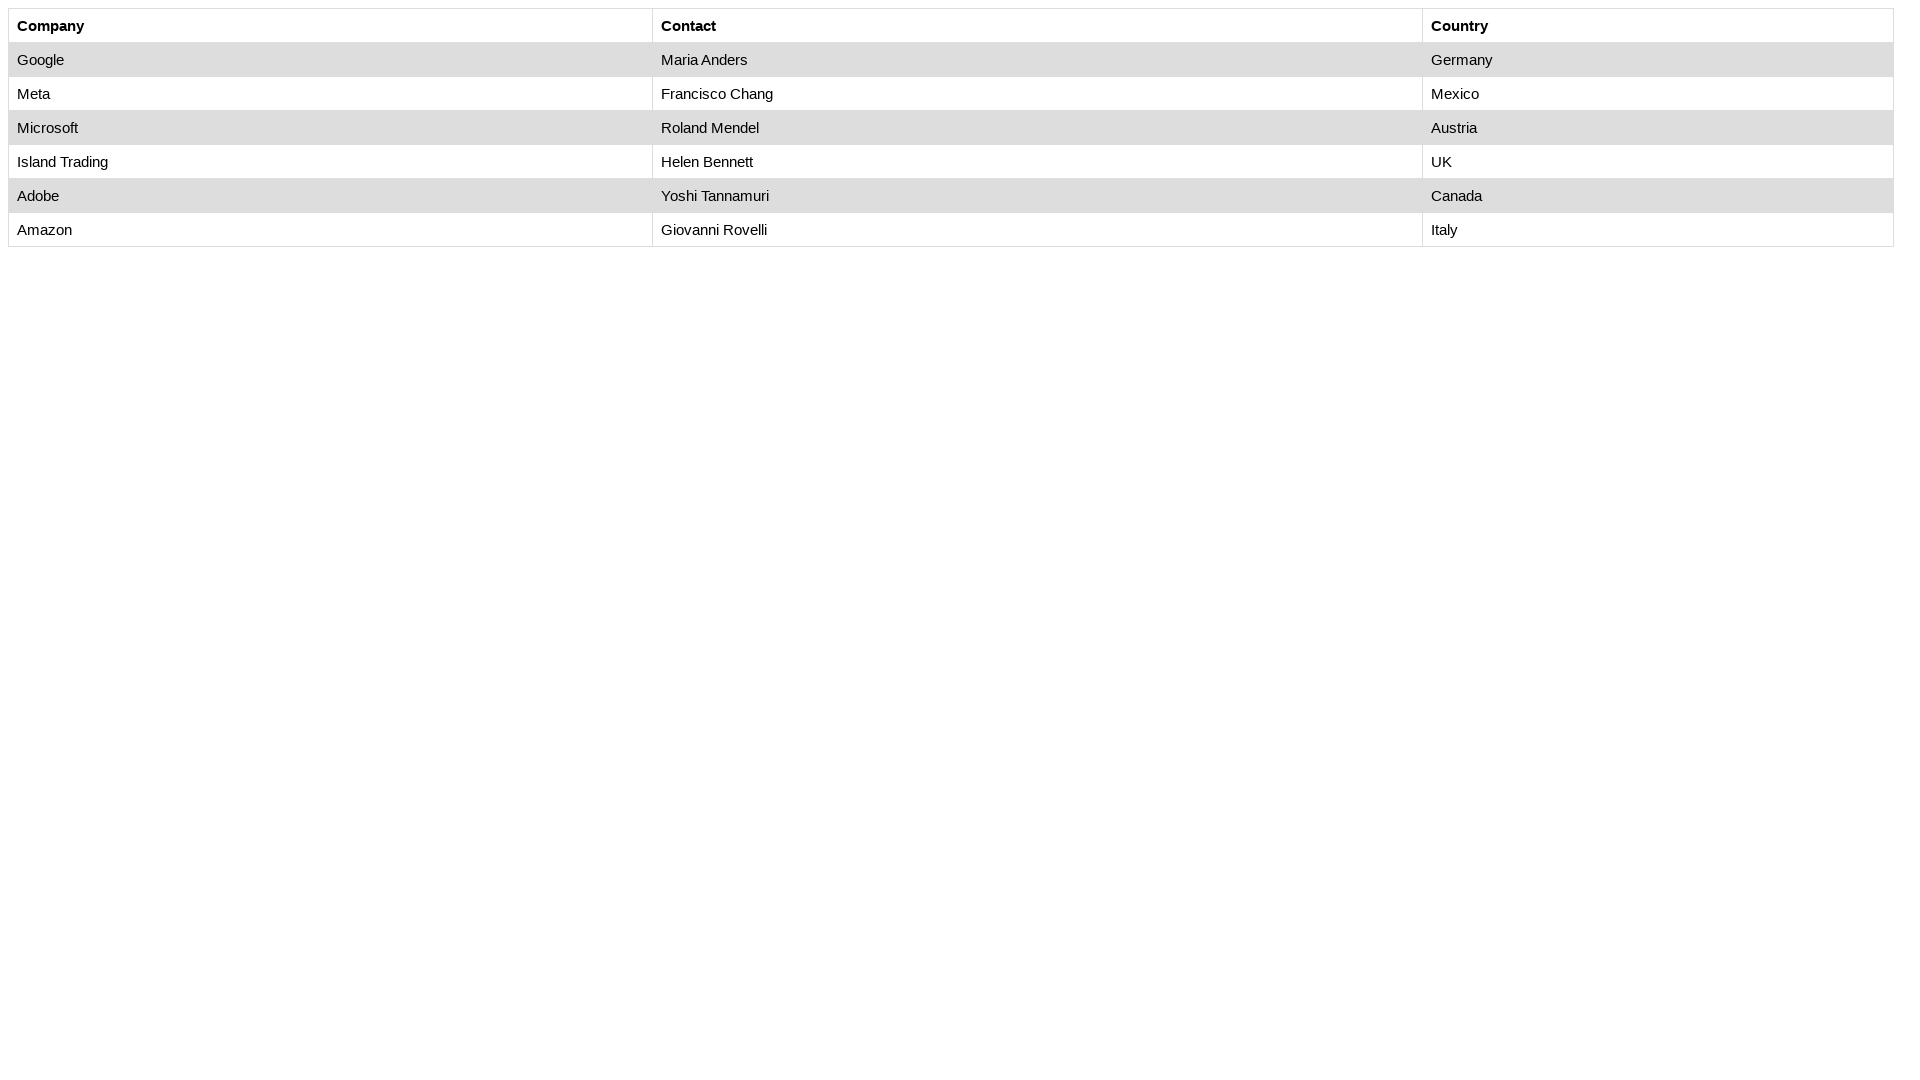

Retrieved all table rows - total count: 7
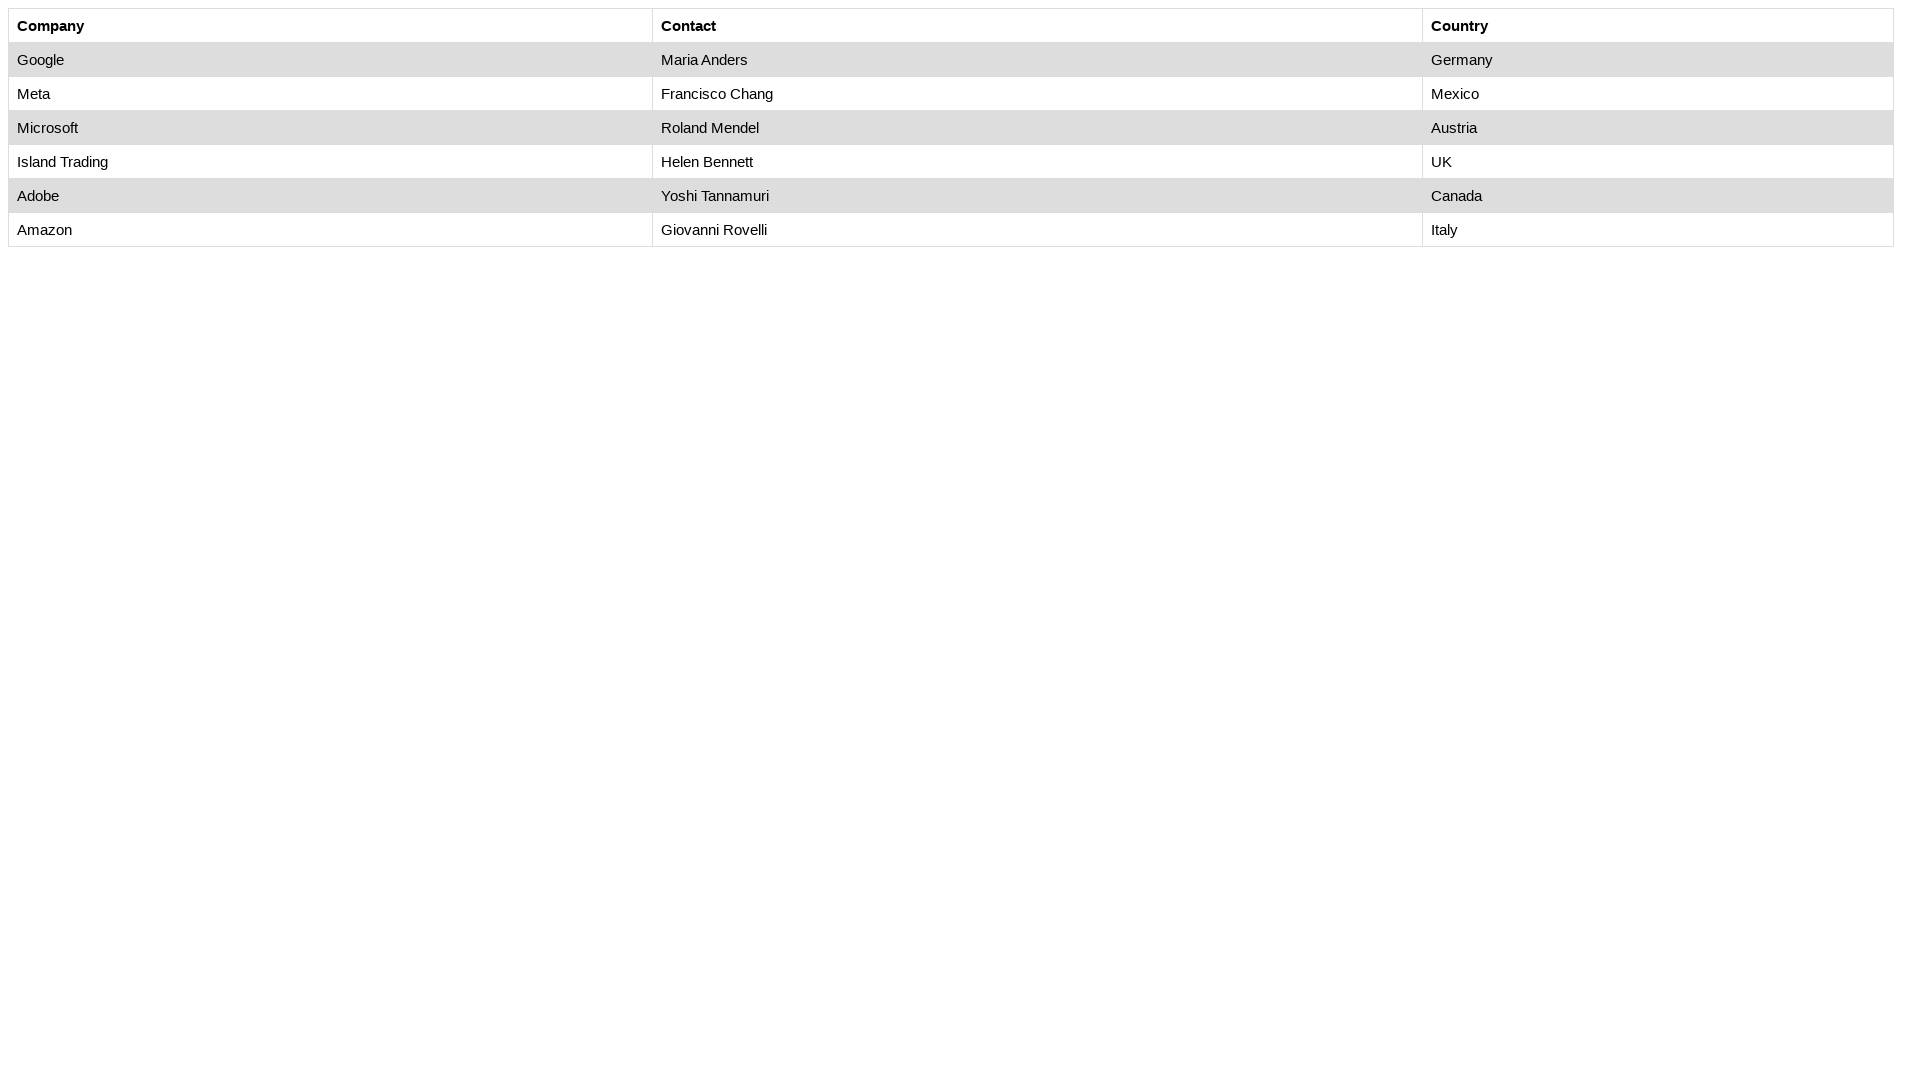

Retrieved all table columns - total count: 3
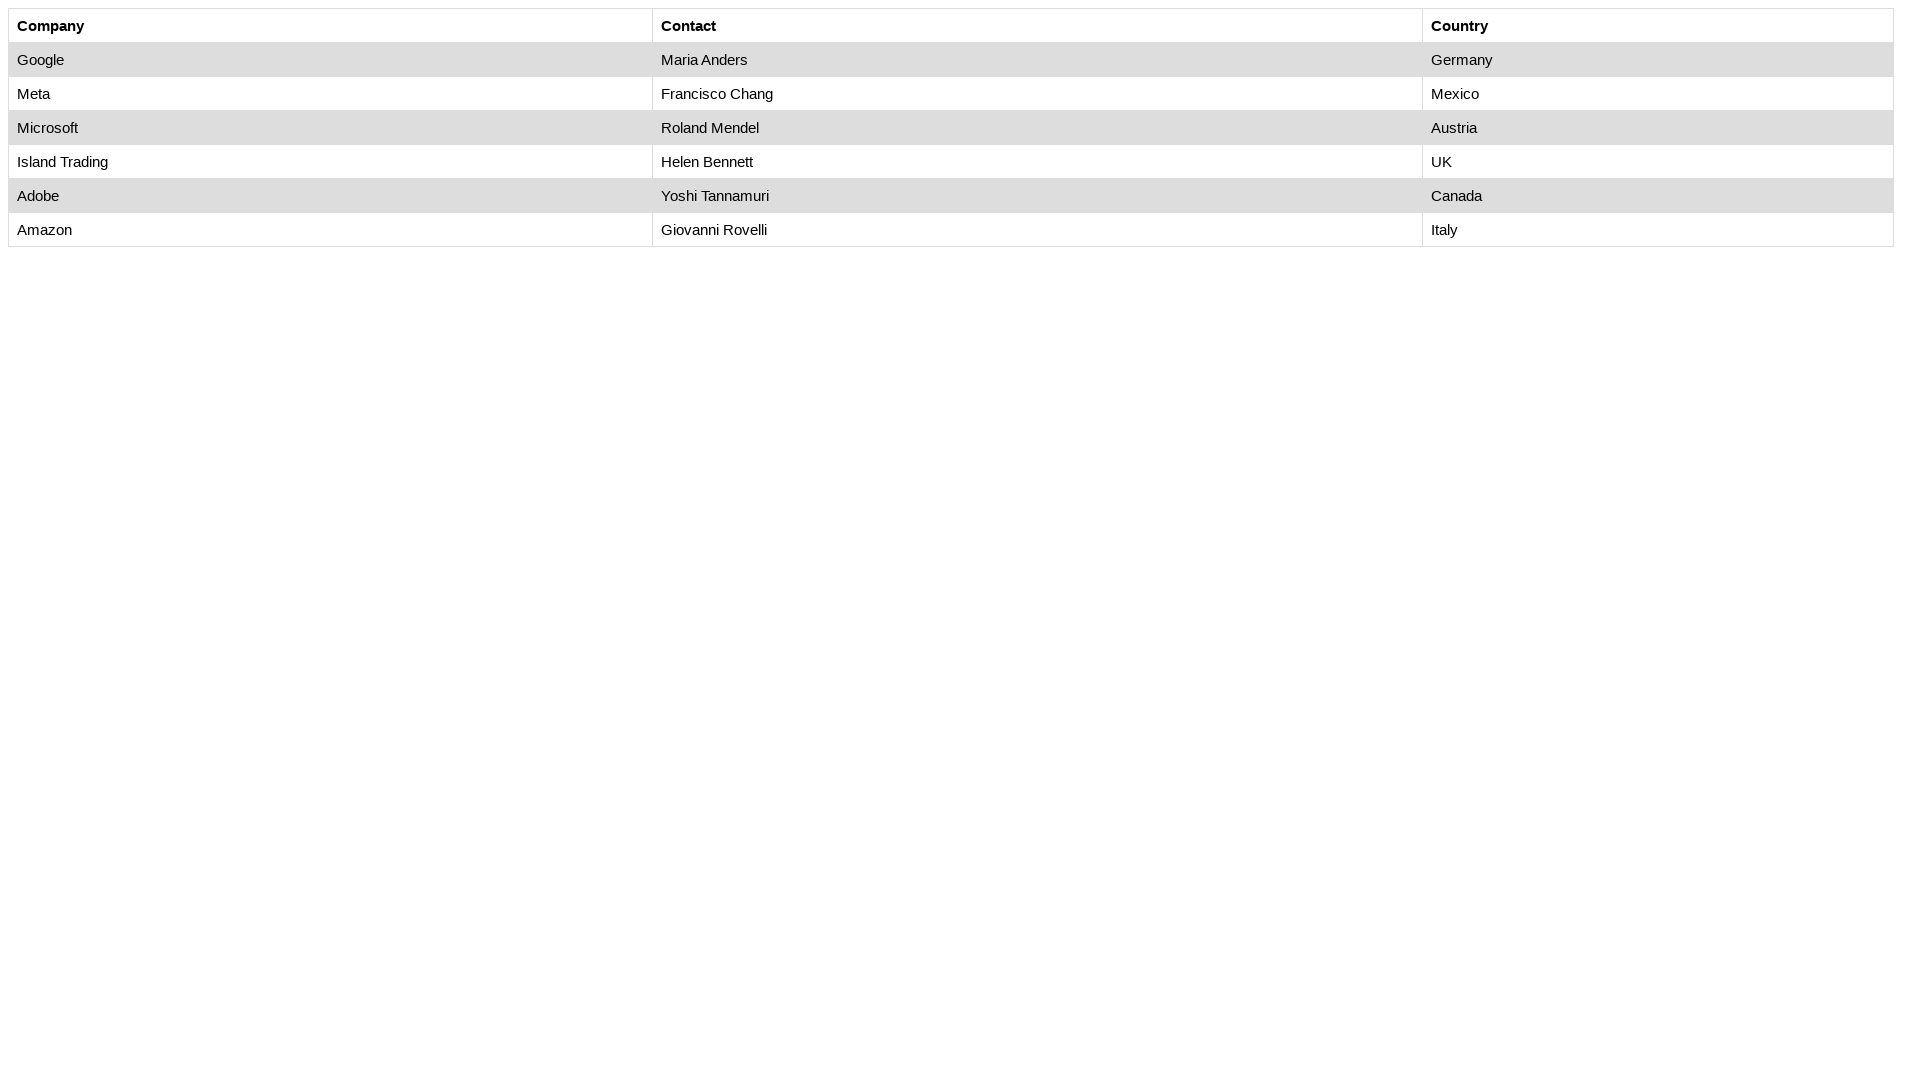

Checked table cell at row 2, column 1
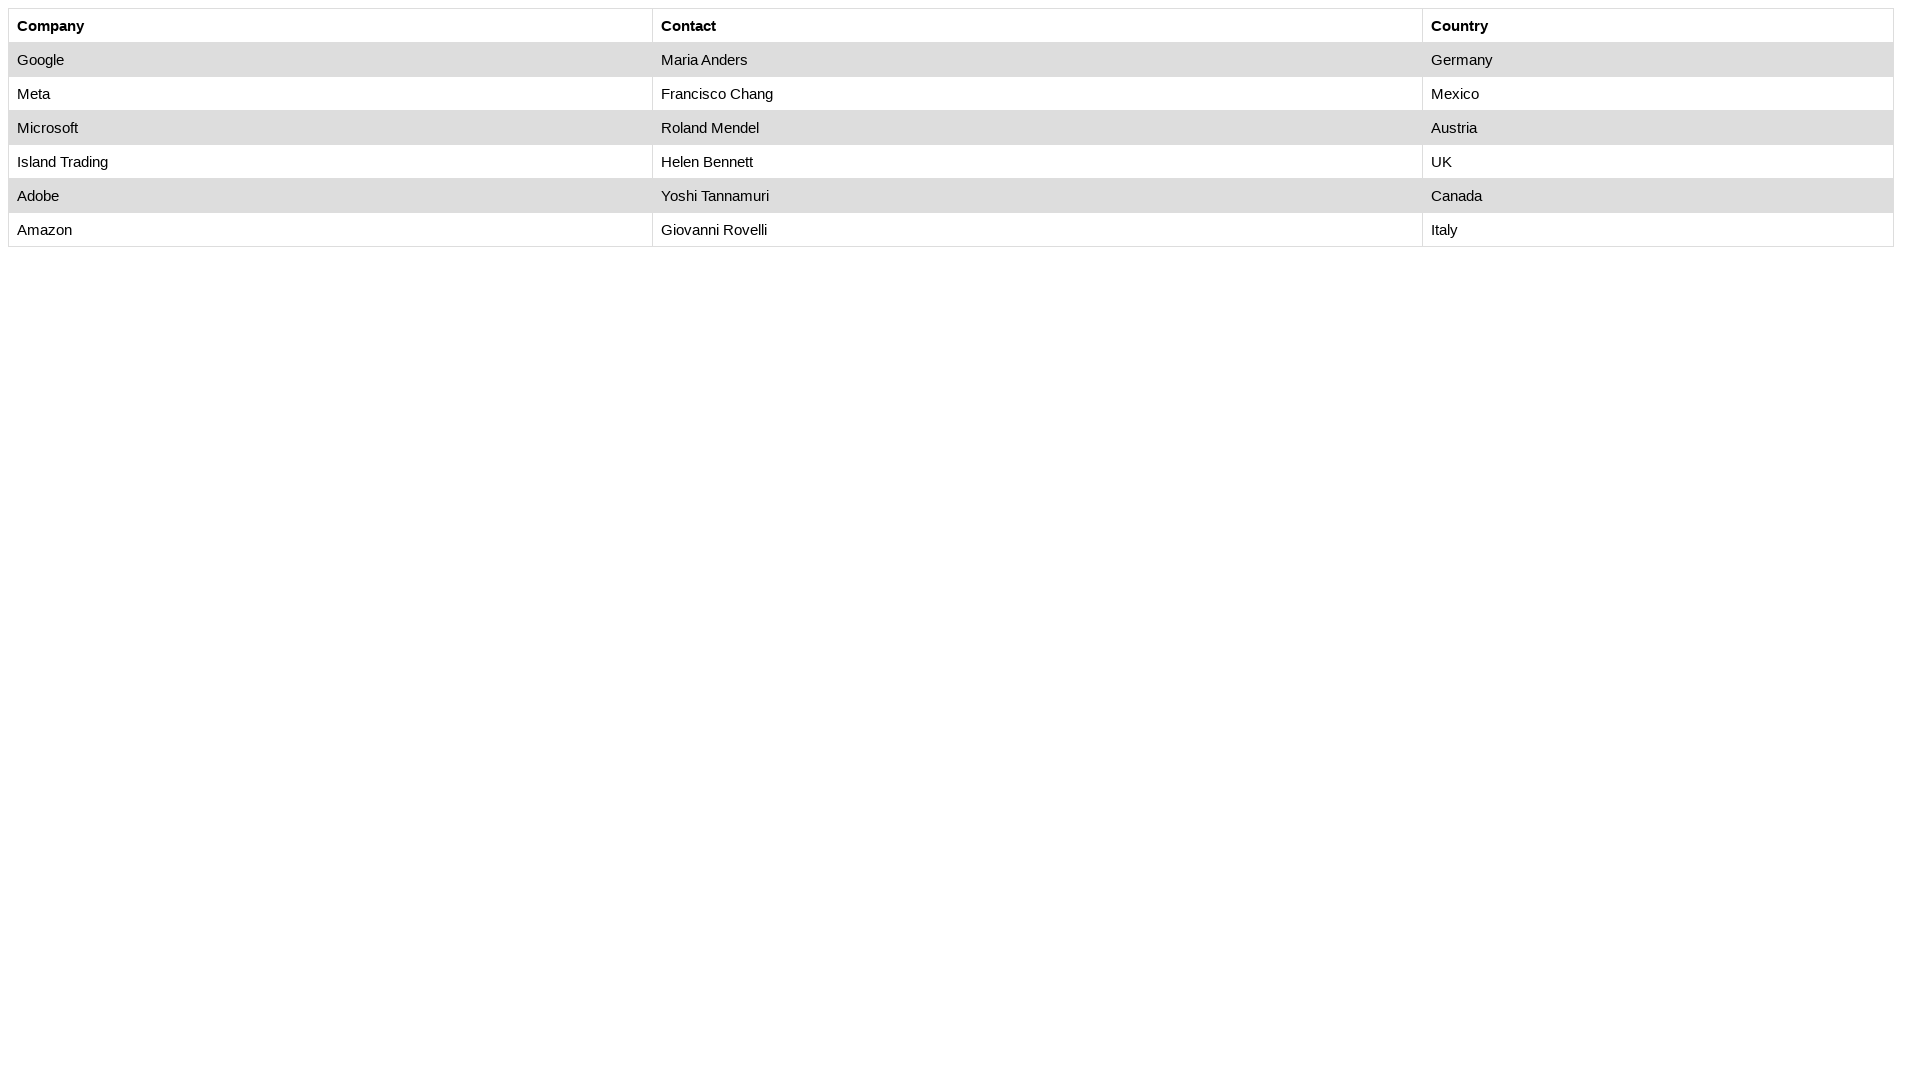

Checked table cell at row 2, column 2
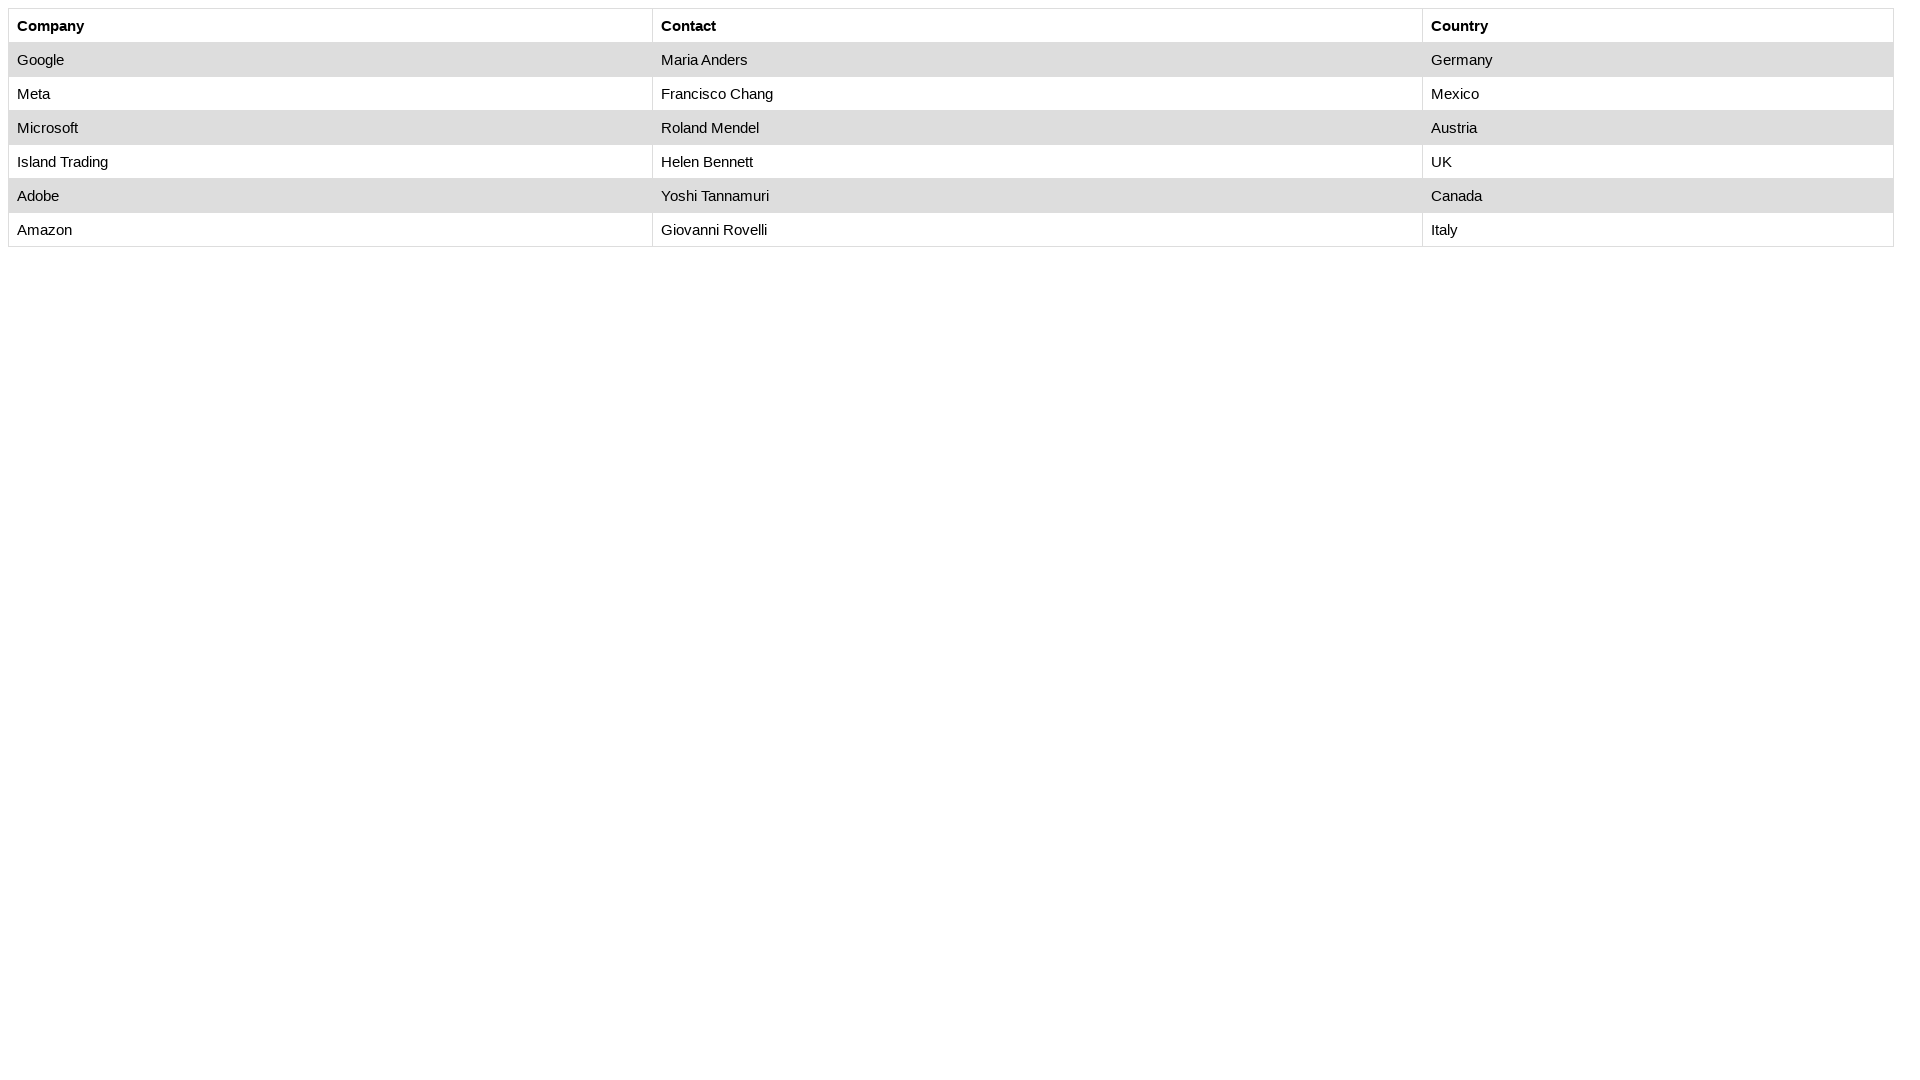

Checked table cell at row 2, column 3
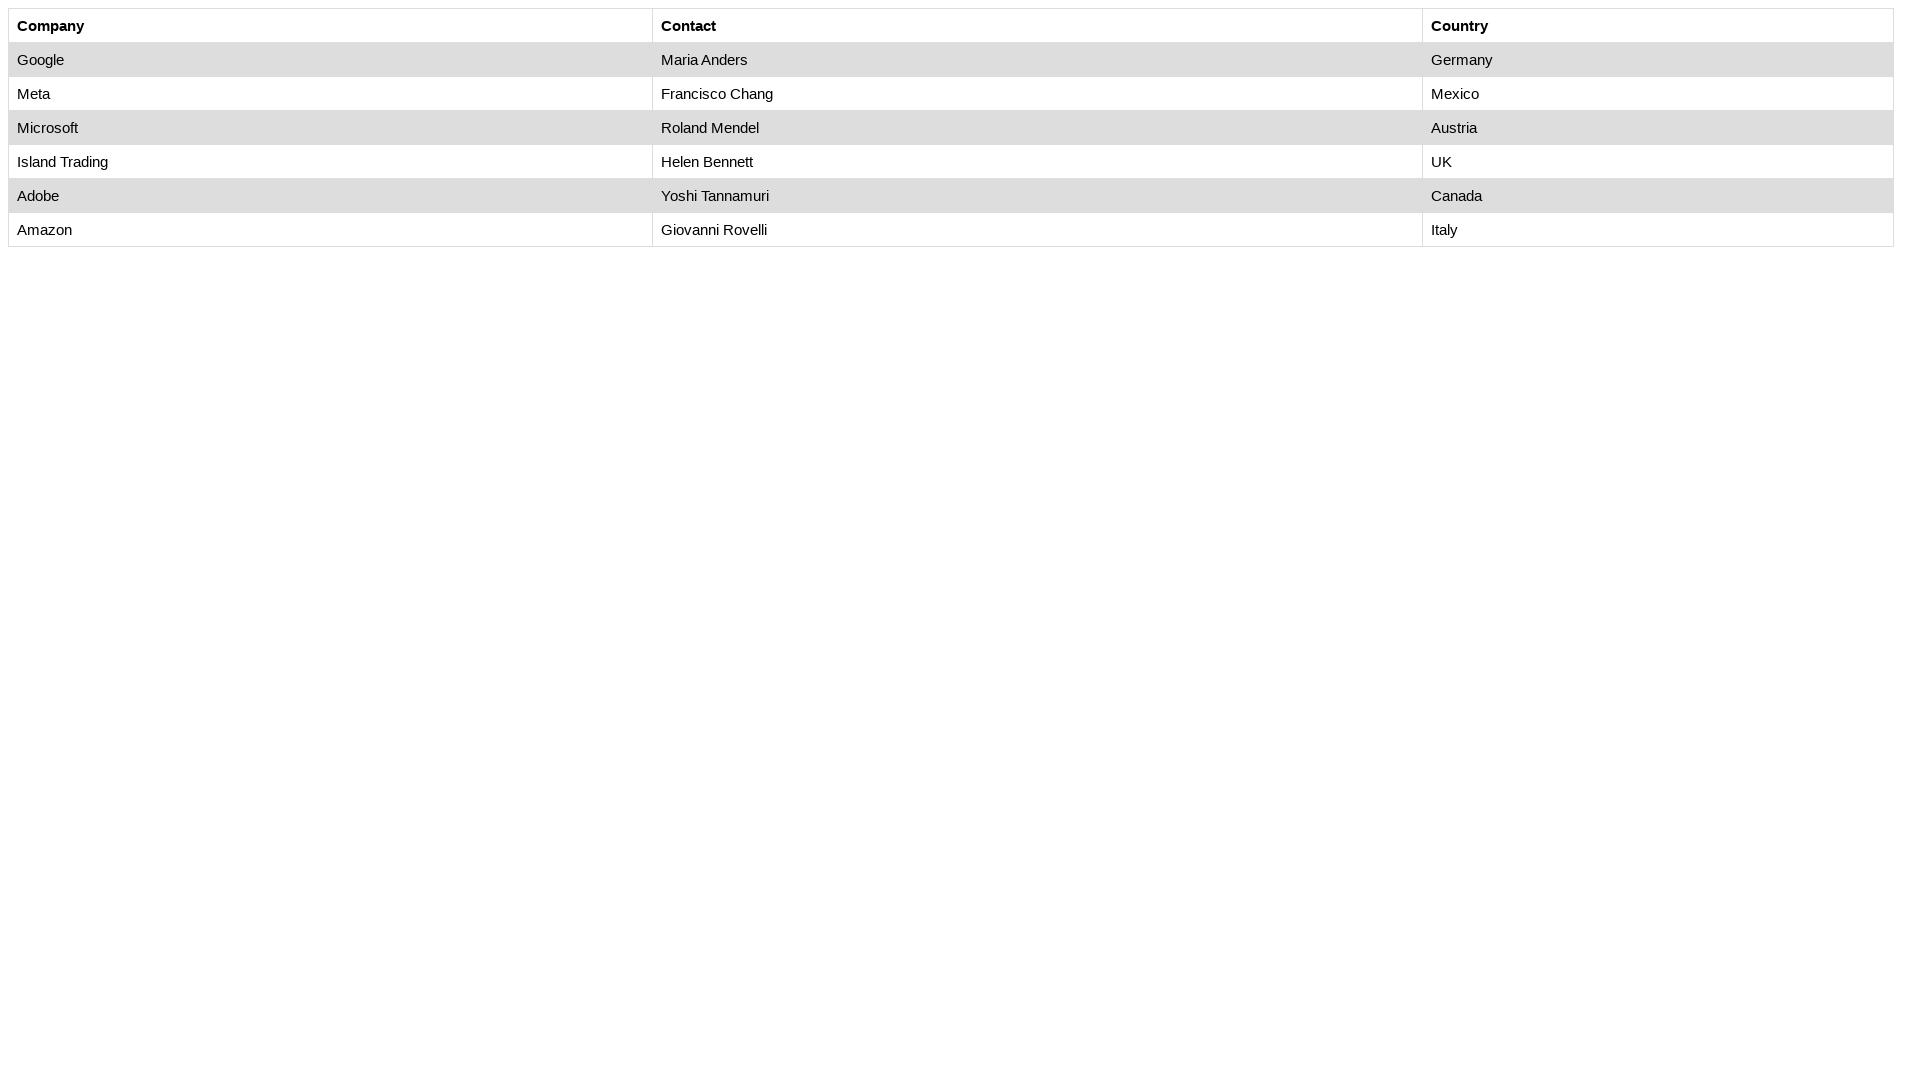

Checked table cell at row 3, column 1
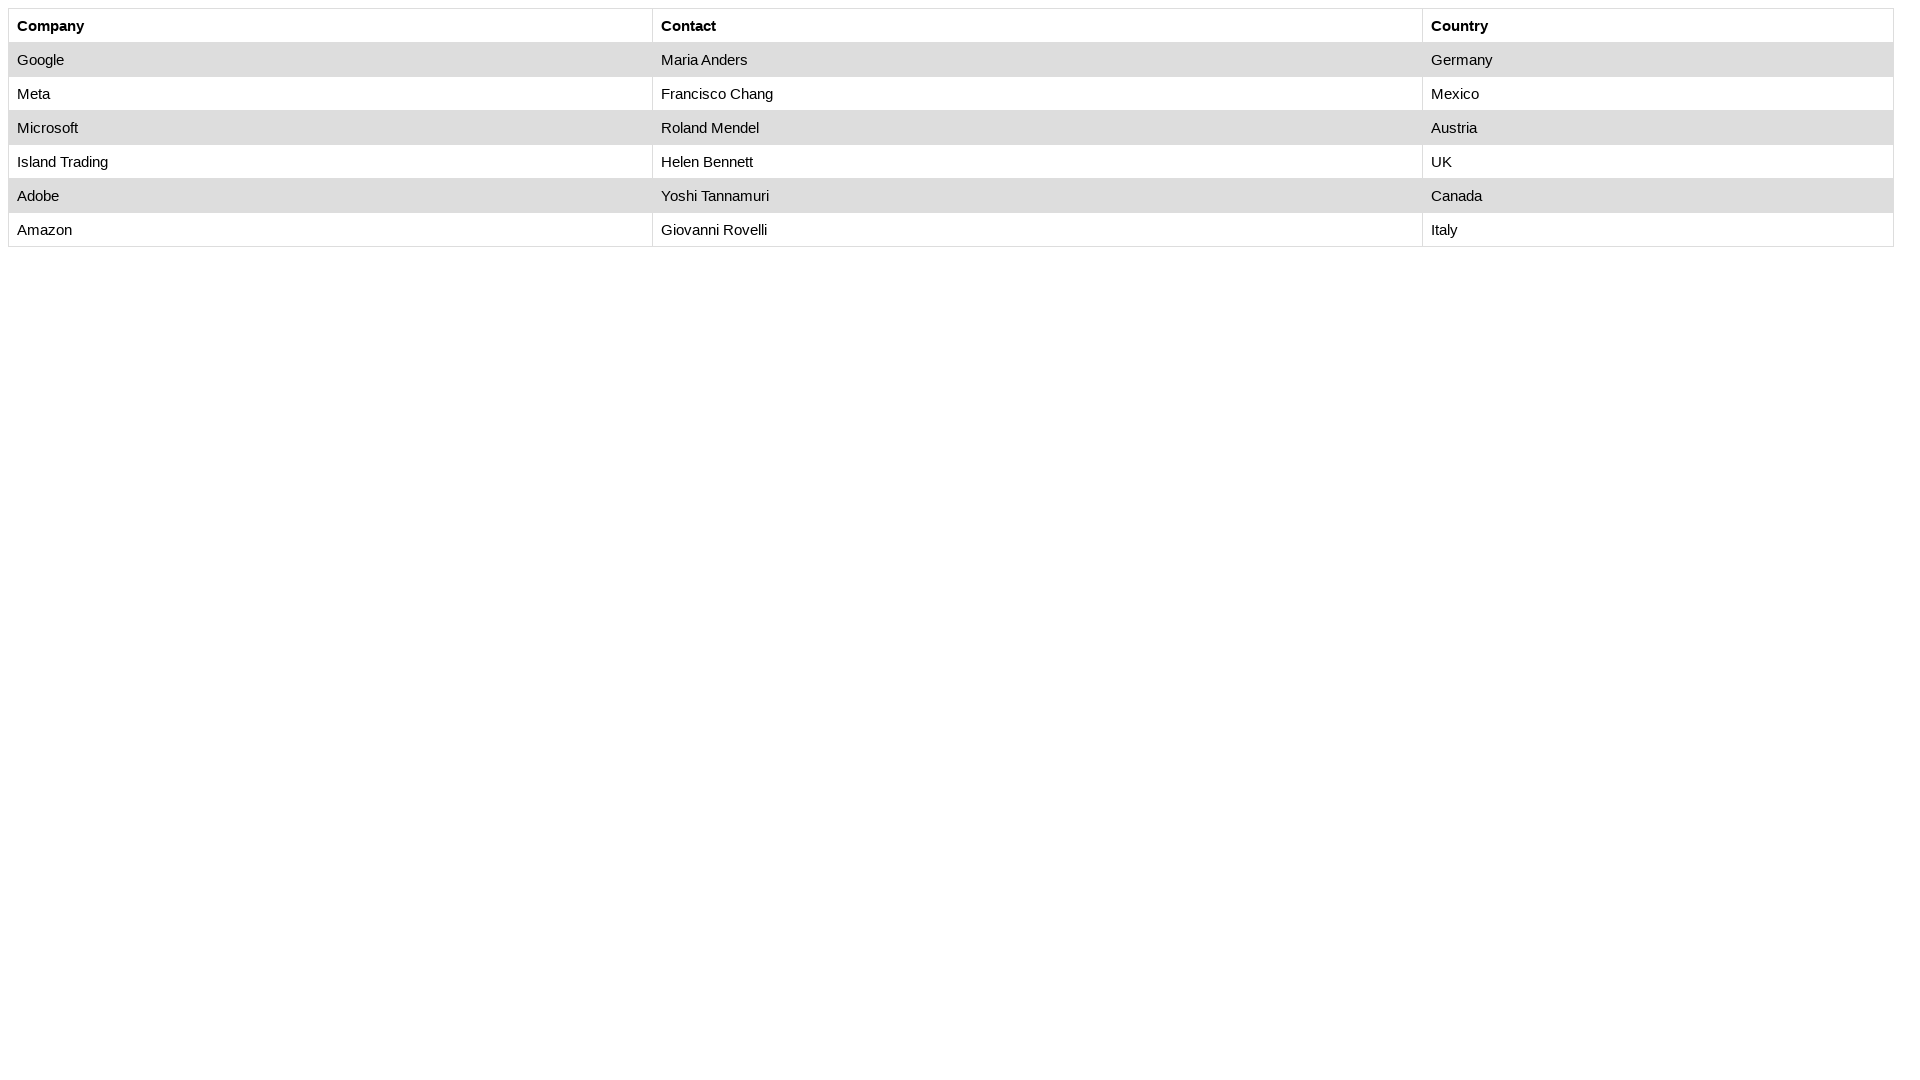

Checked table cell at row 3, column 2
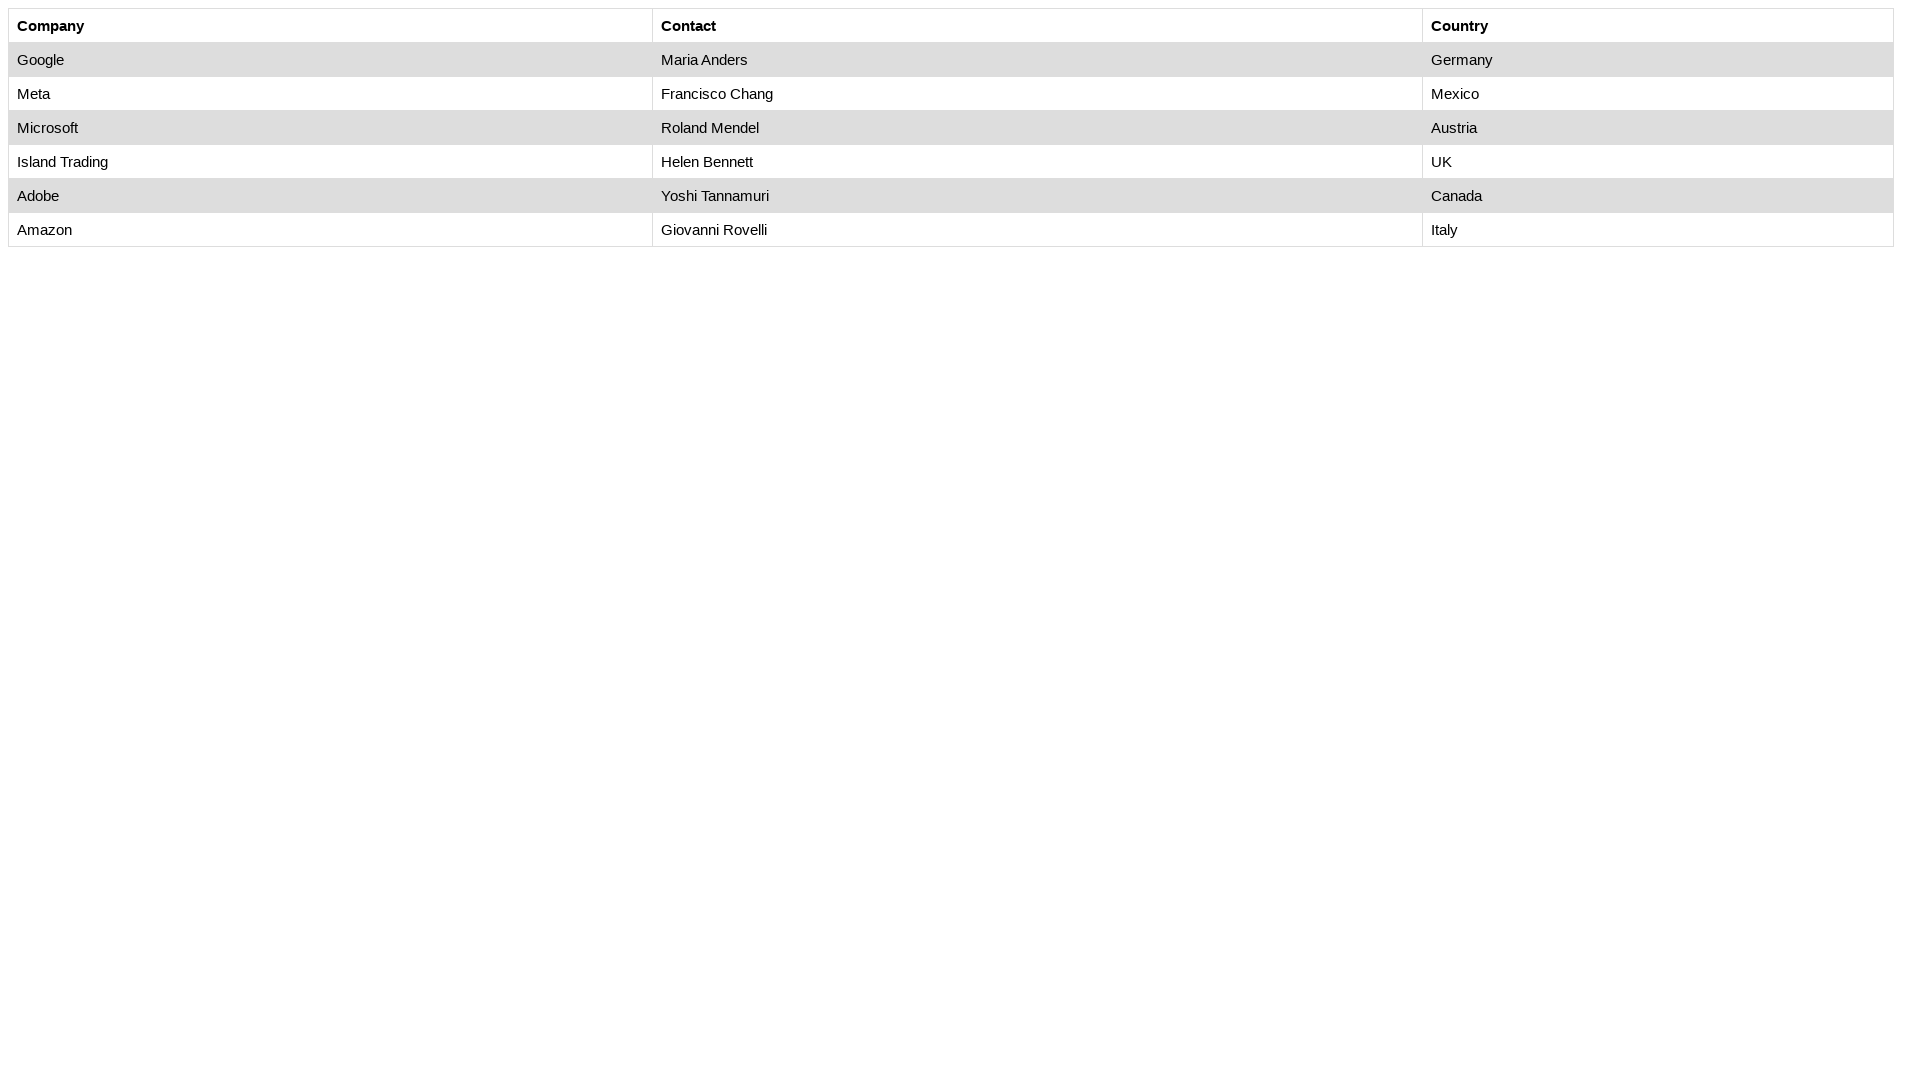

Checked table cell at row 3, column 3
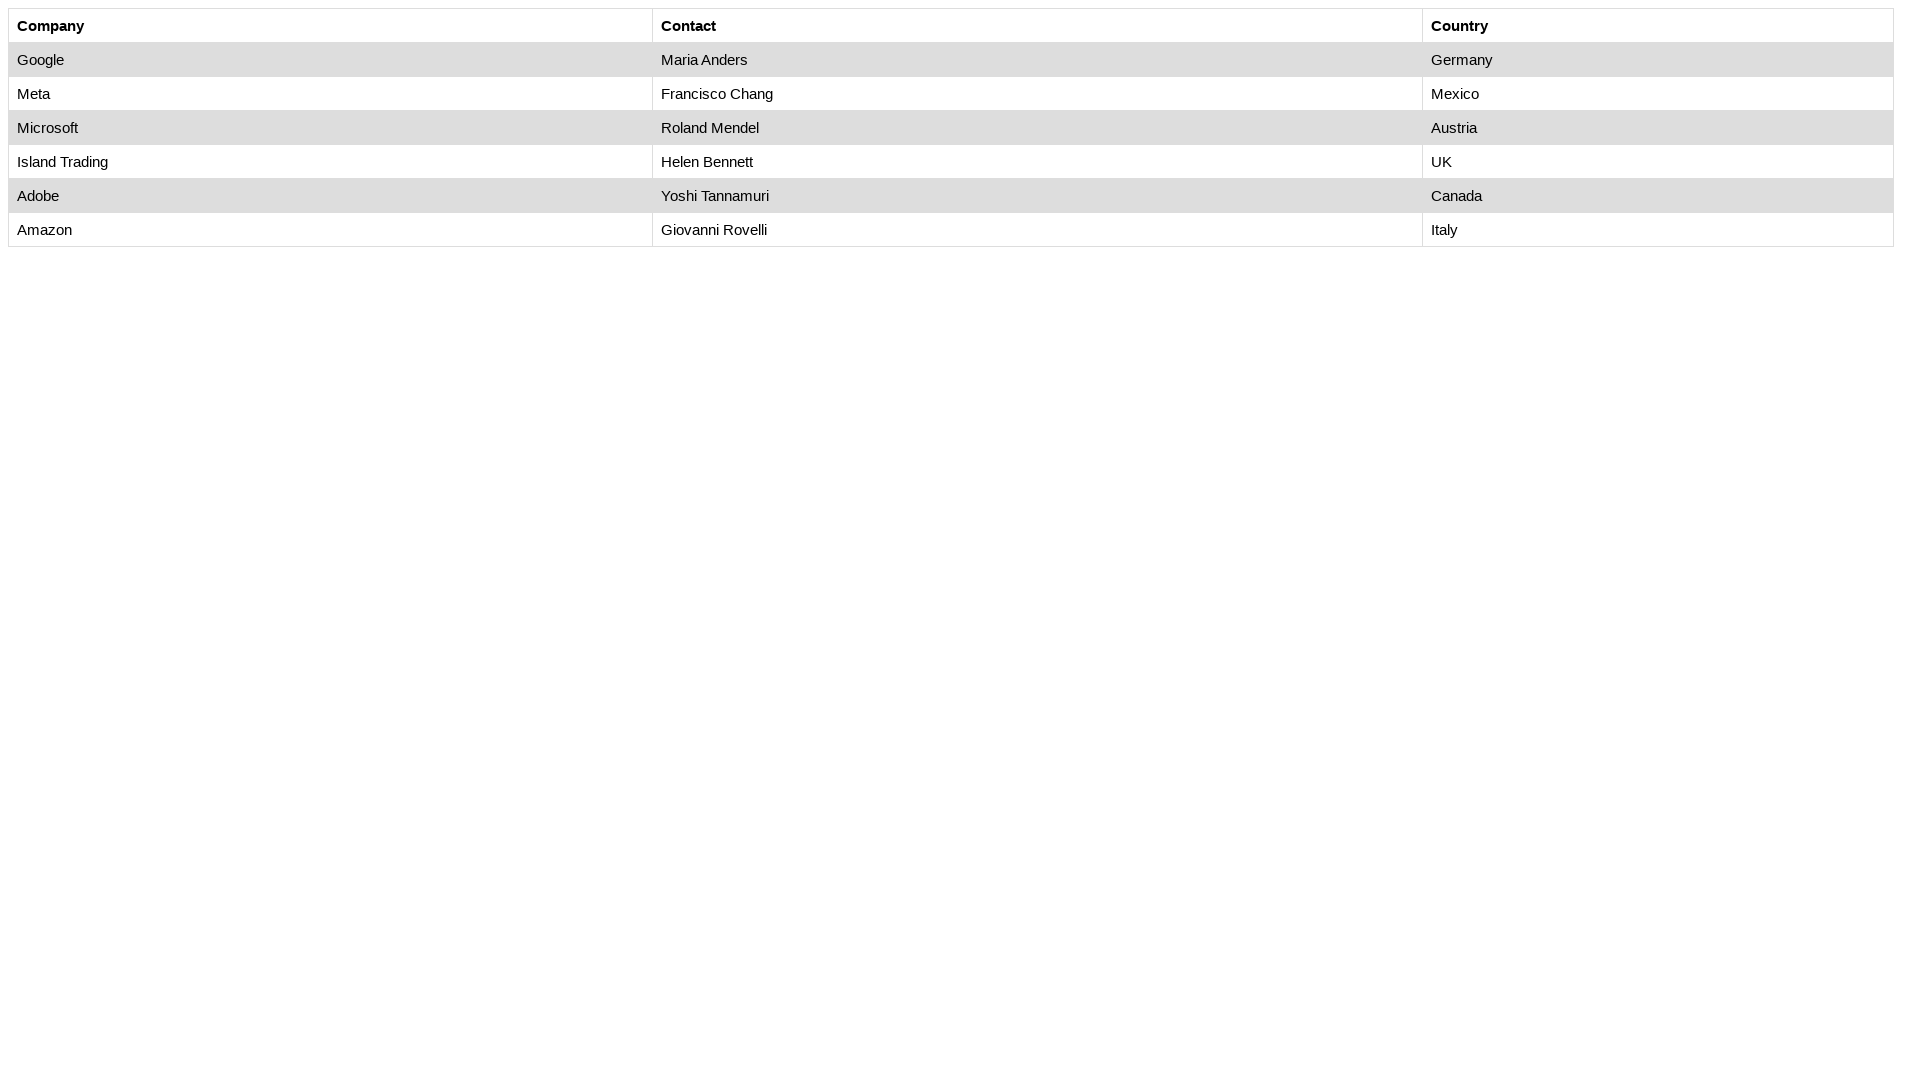

Checked table cell at row 4, column 1
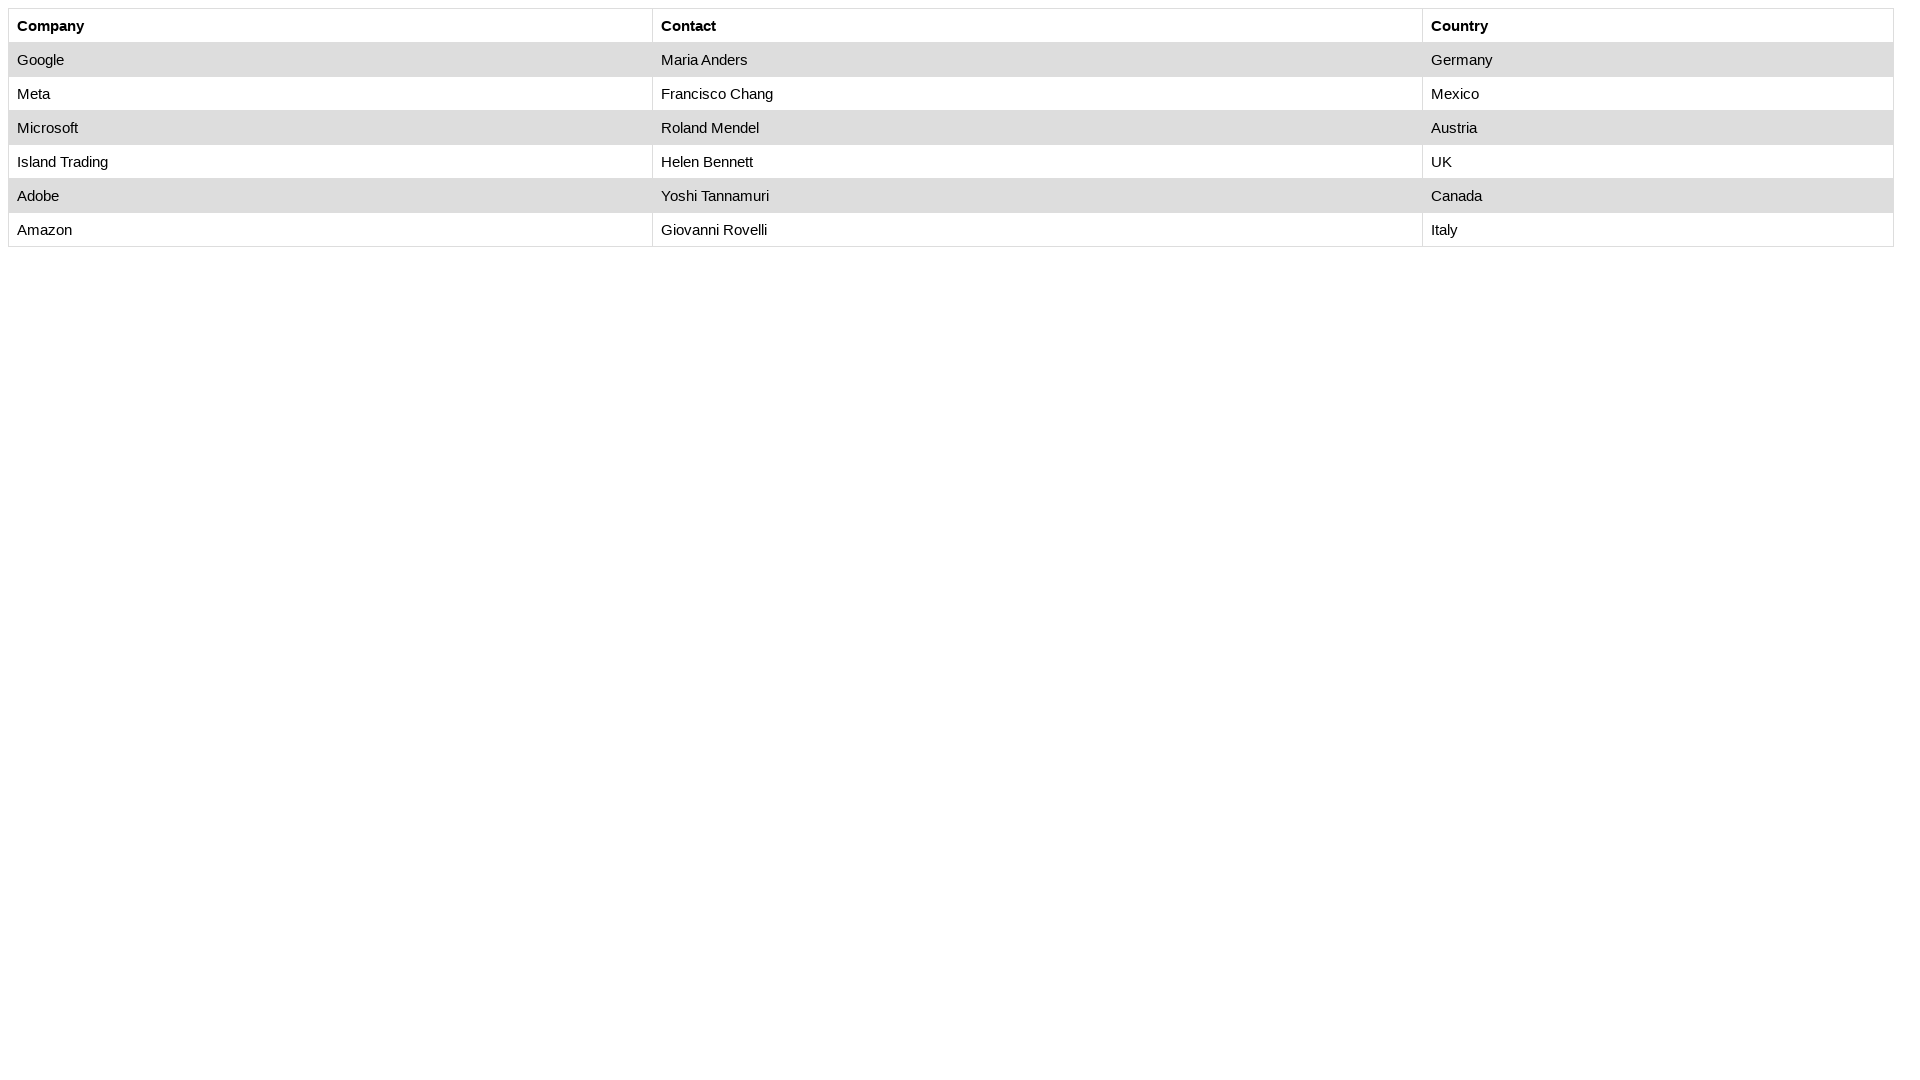

Checked table cell at row 4, column 2
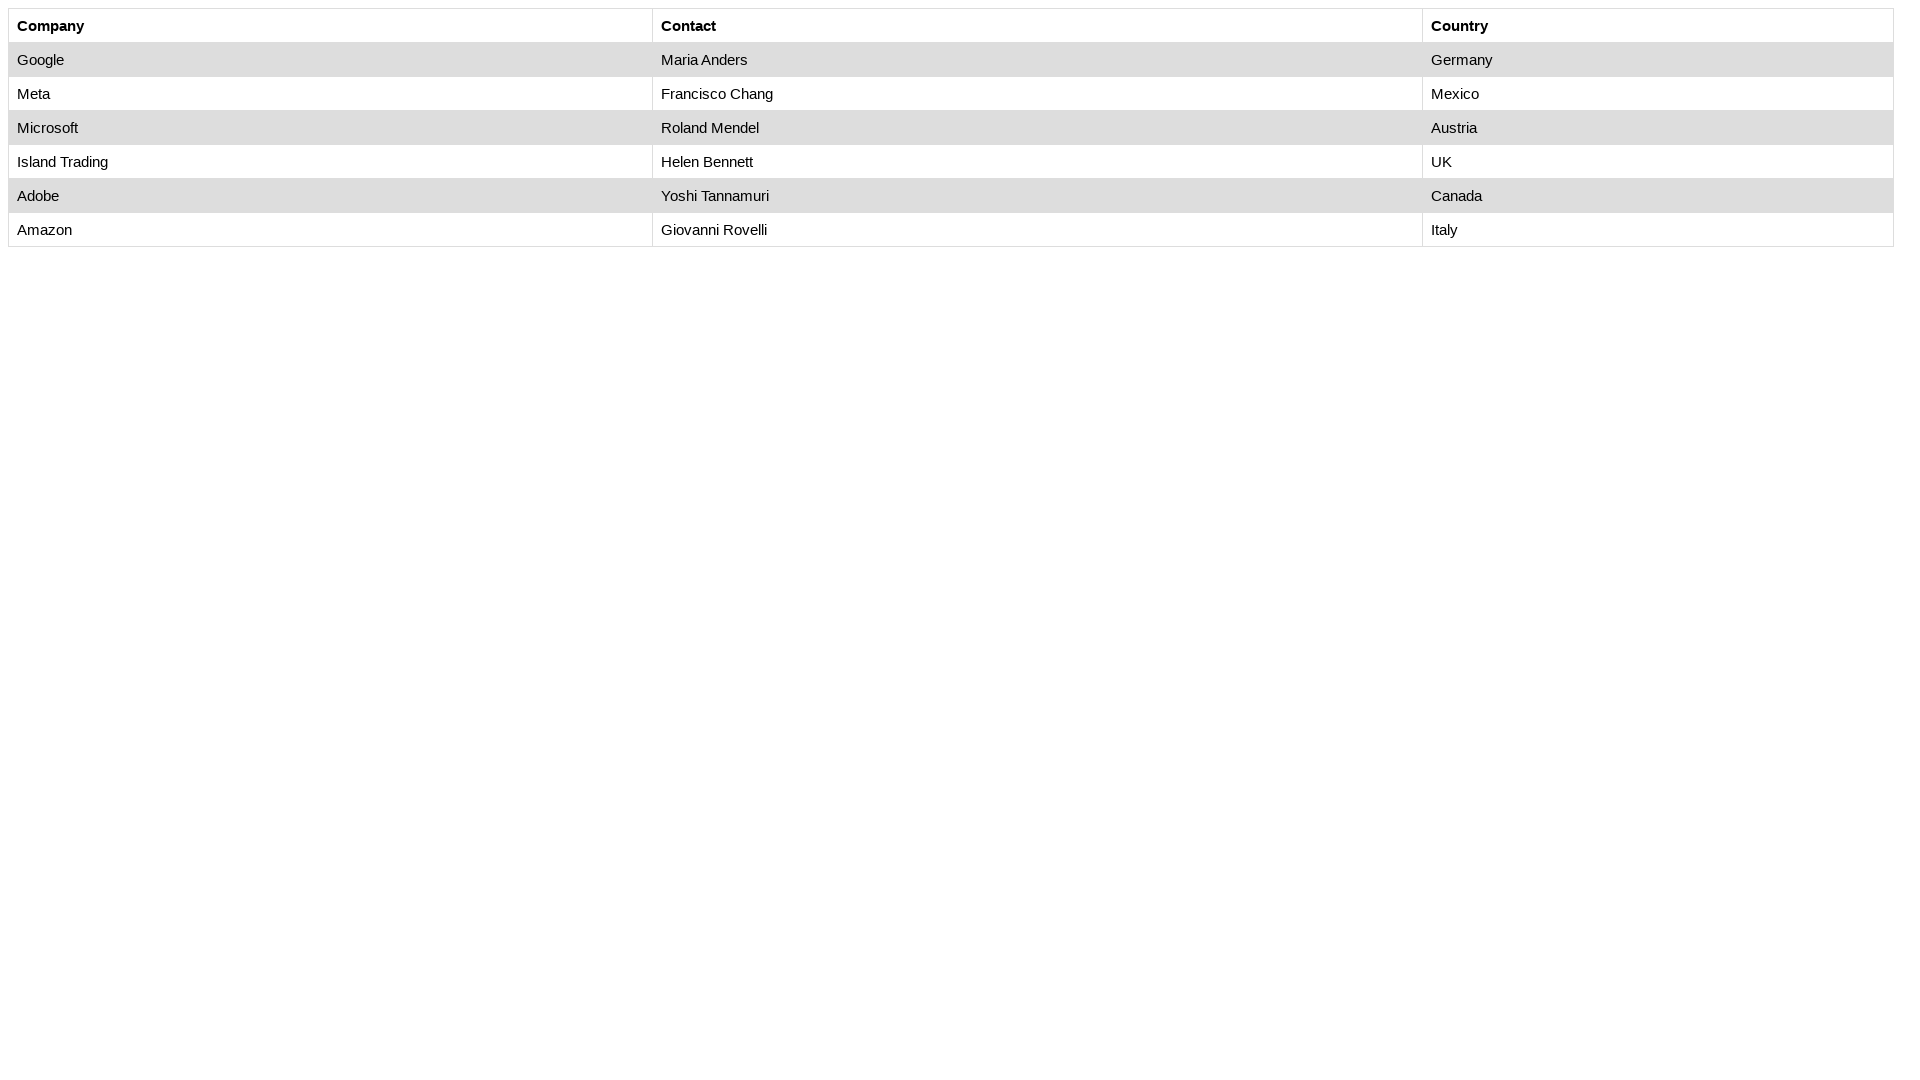

Checked table cell at row 4, column 3
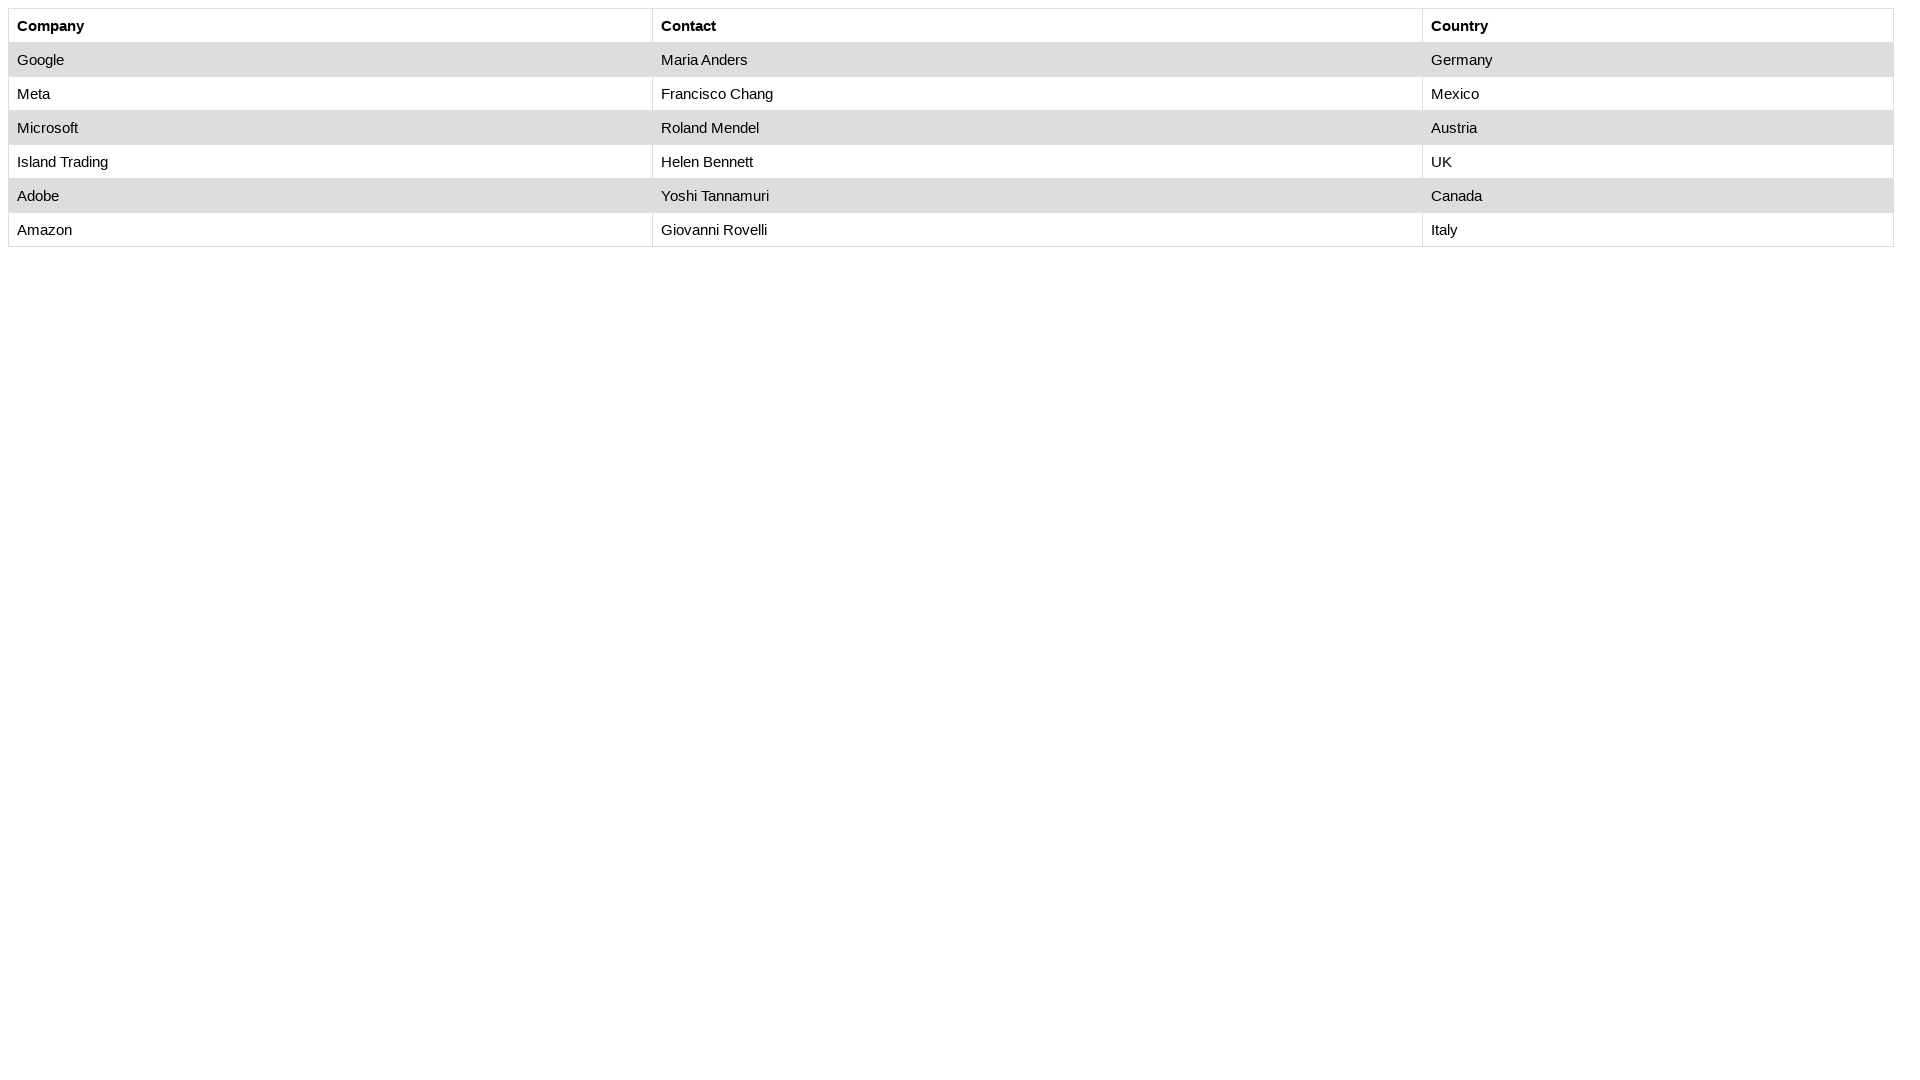

Checked table cell at row 5, column 1
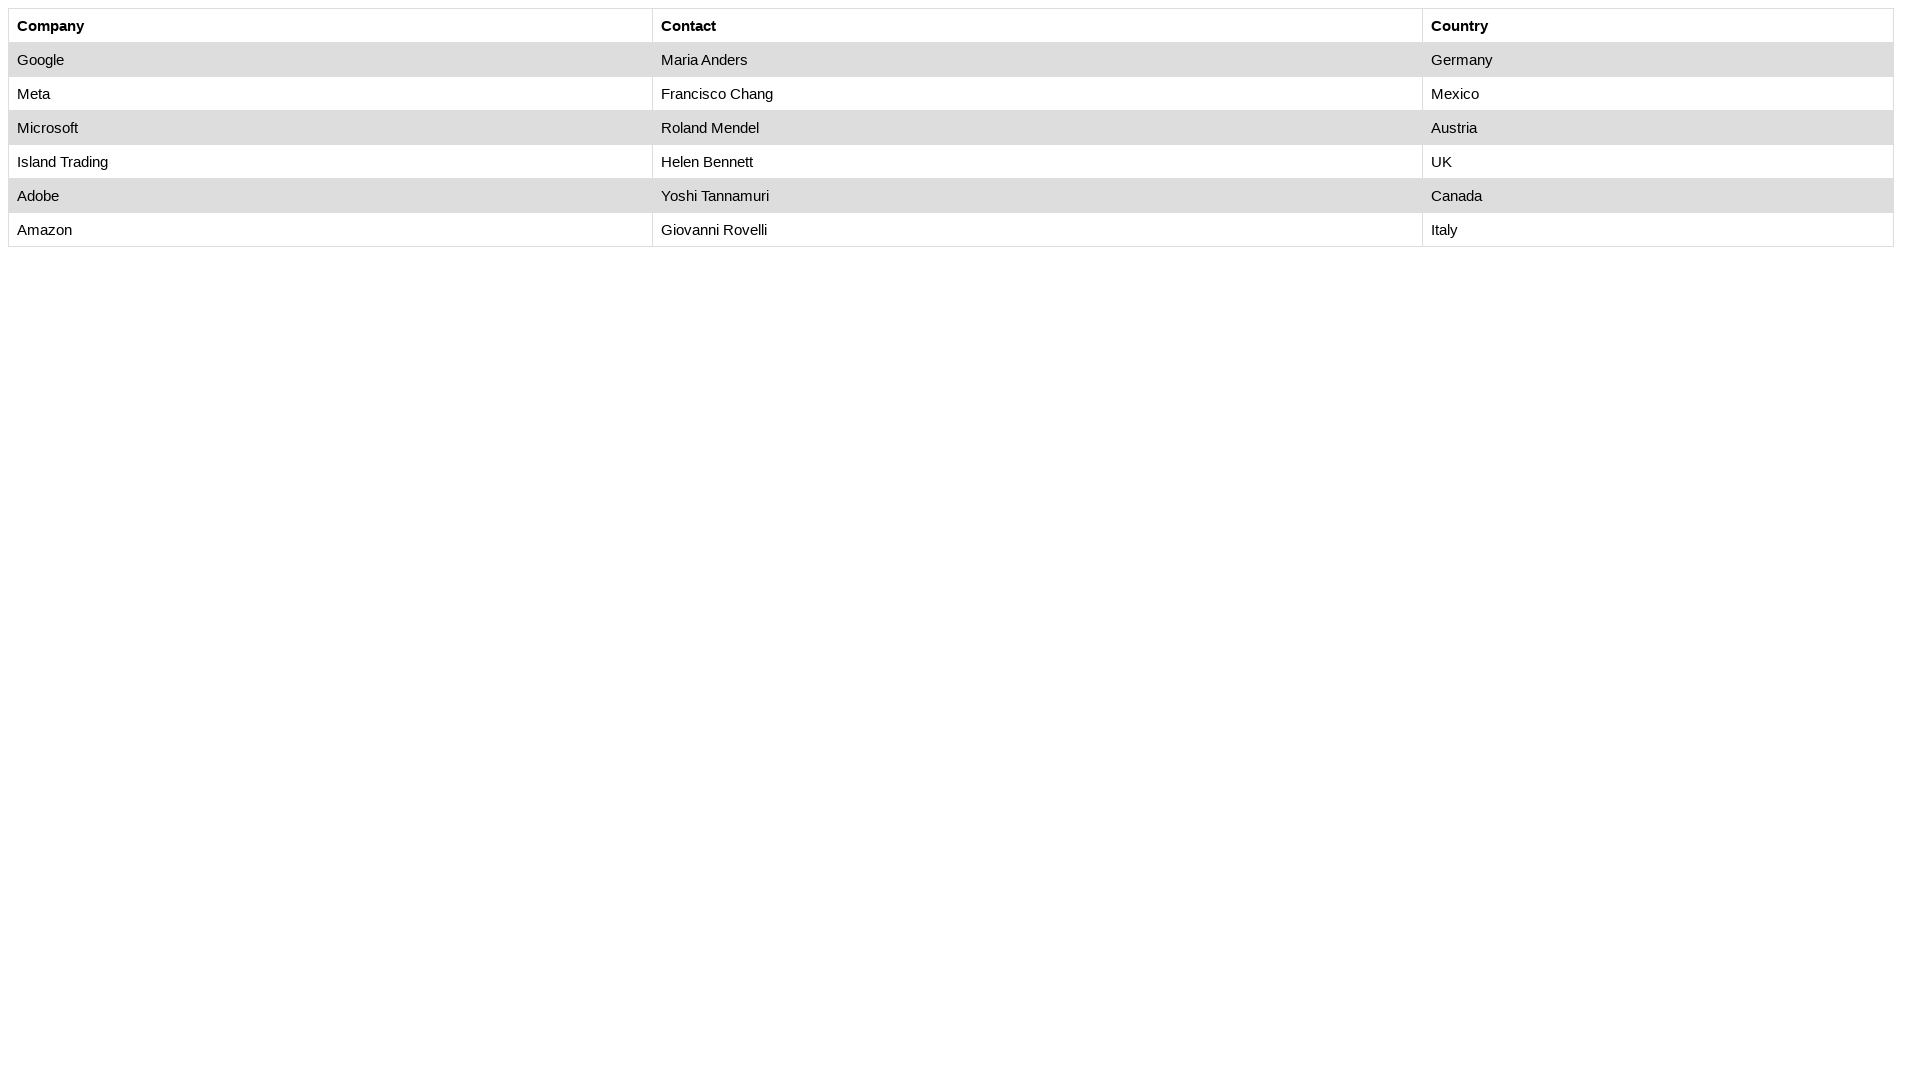

Checked table cell at row 5, column 2
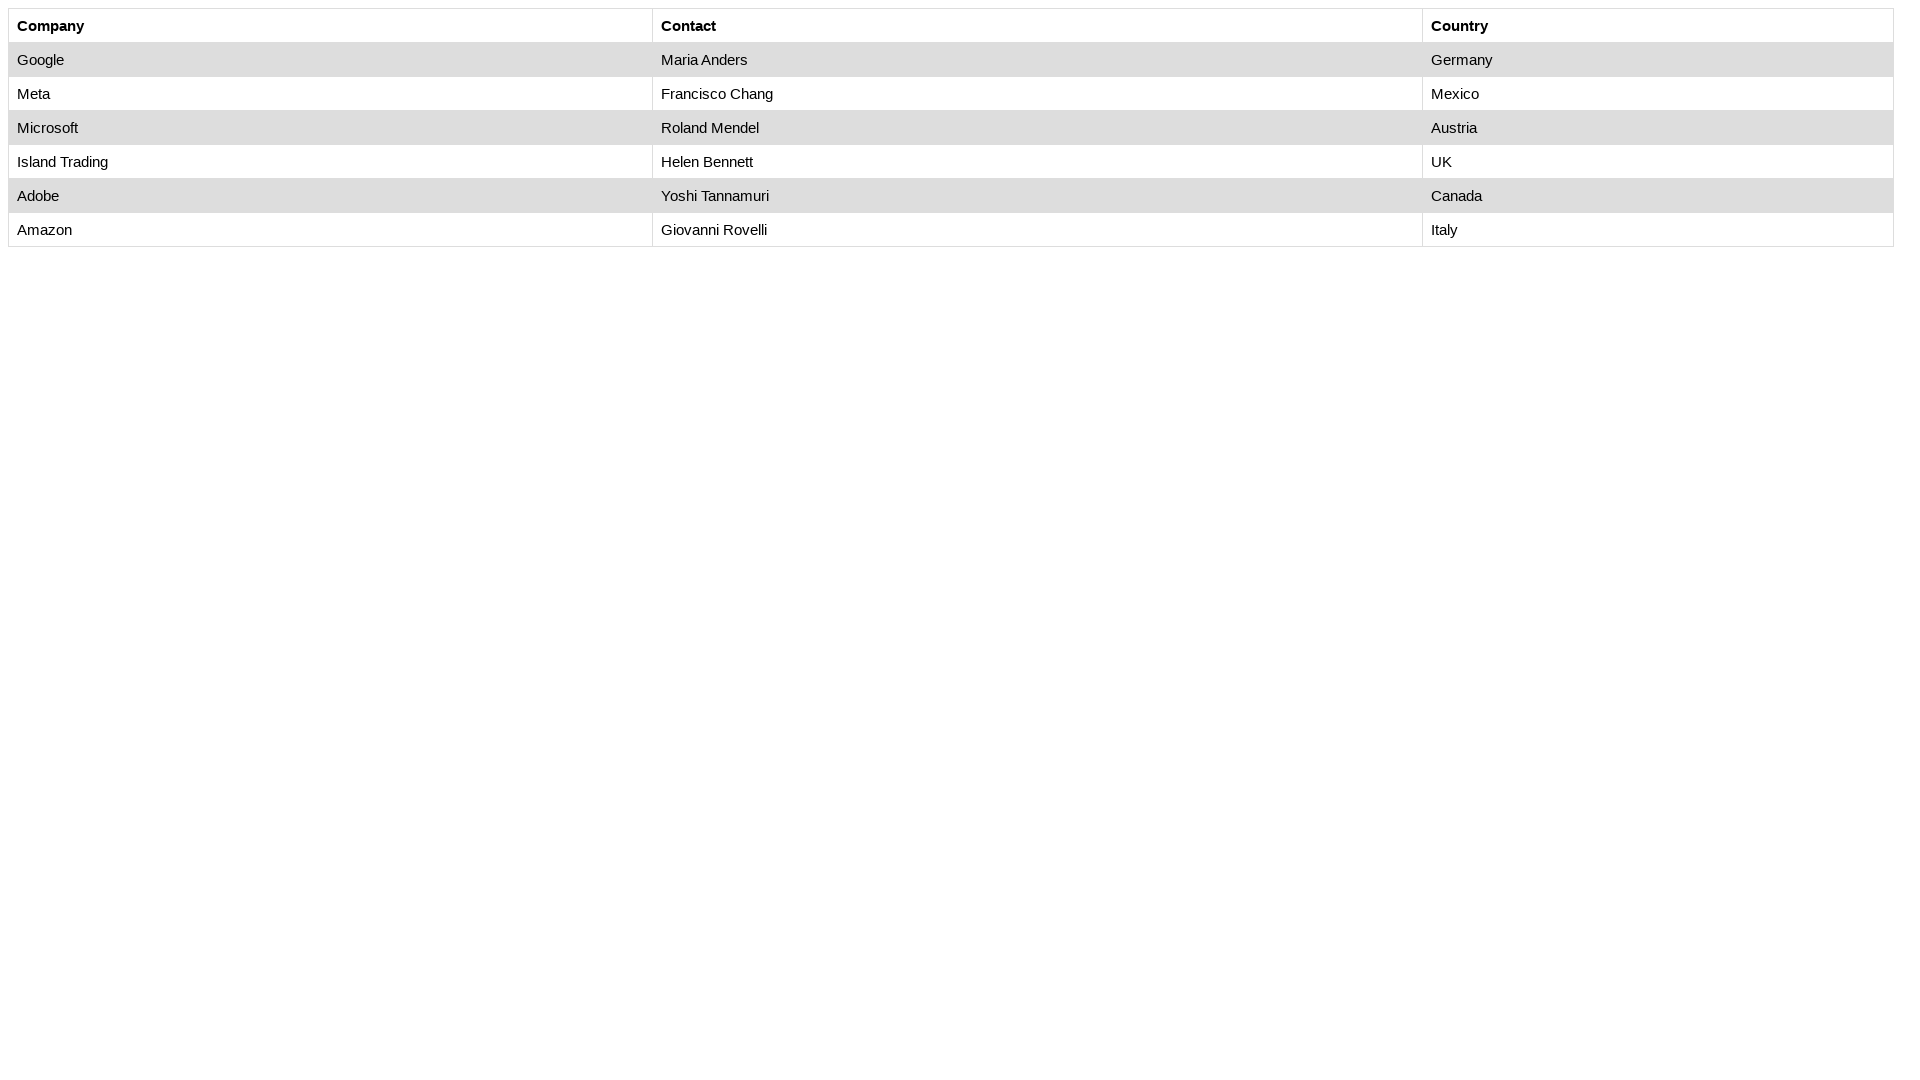

Found Helen Bennett in table cell
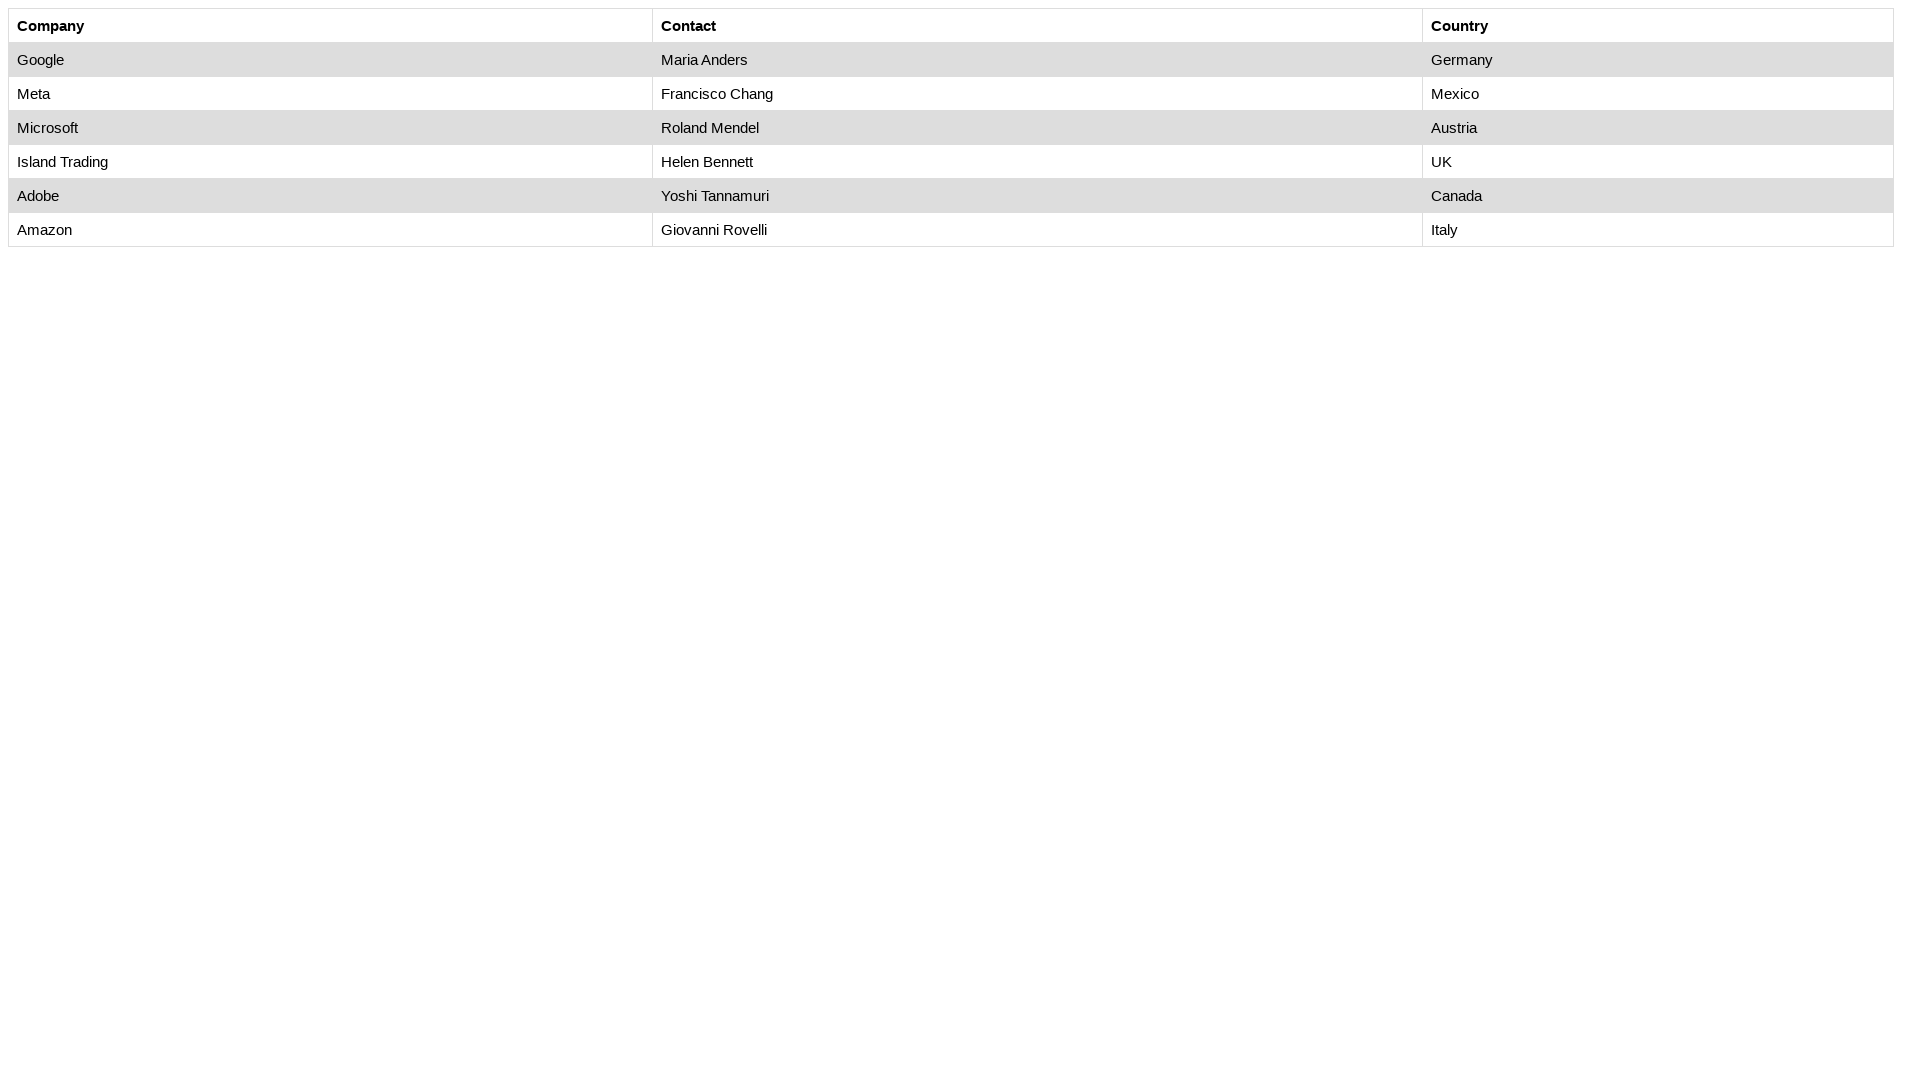

Retrieved country from sibling cell: UK
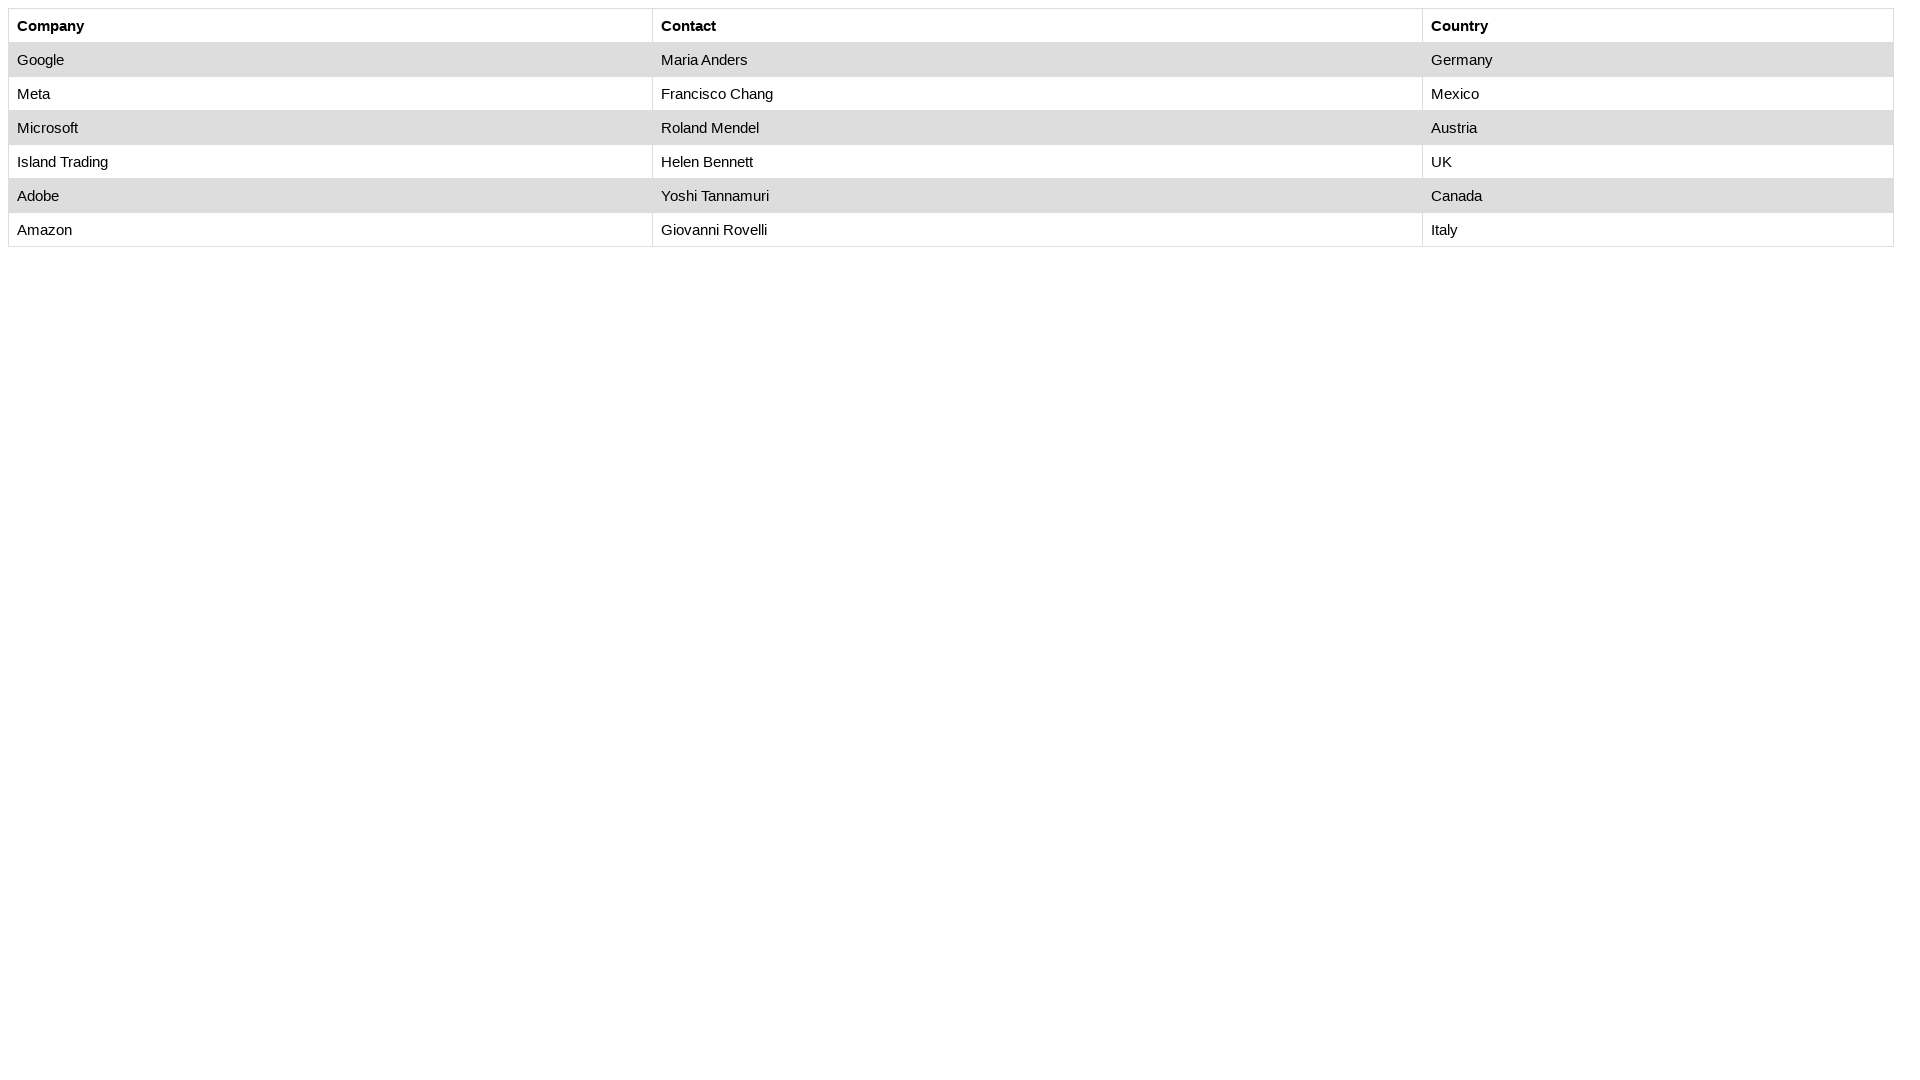

Retrieved company from sibling cell: Island Trading
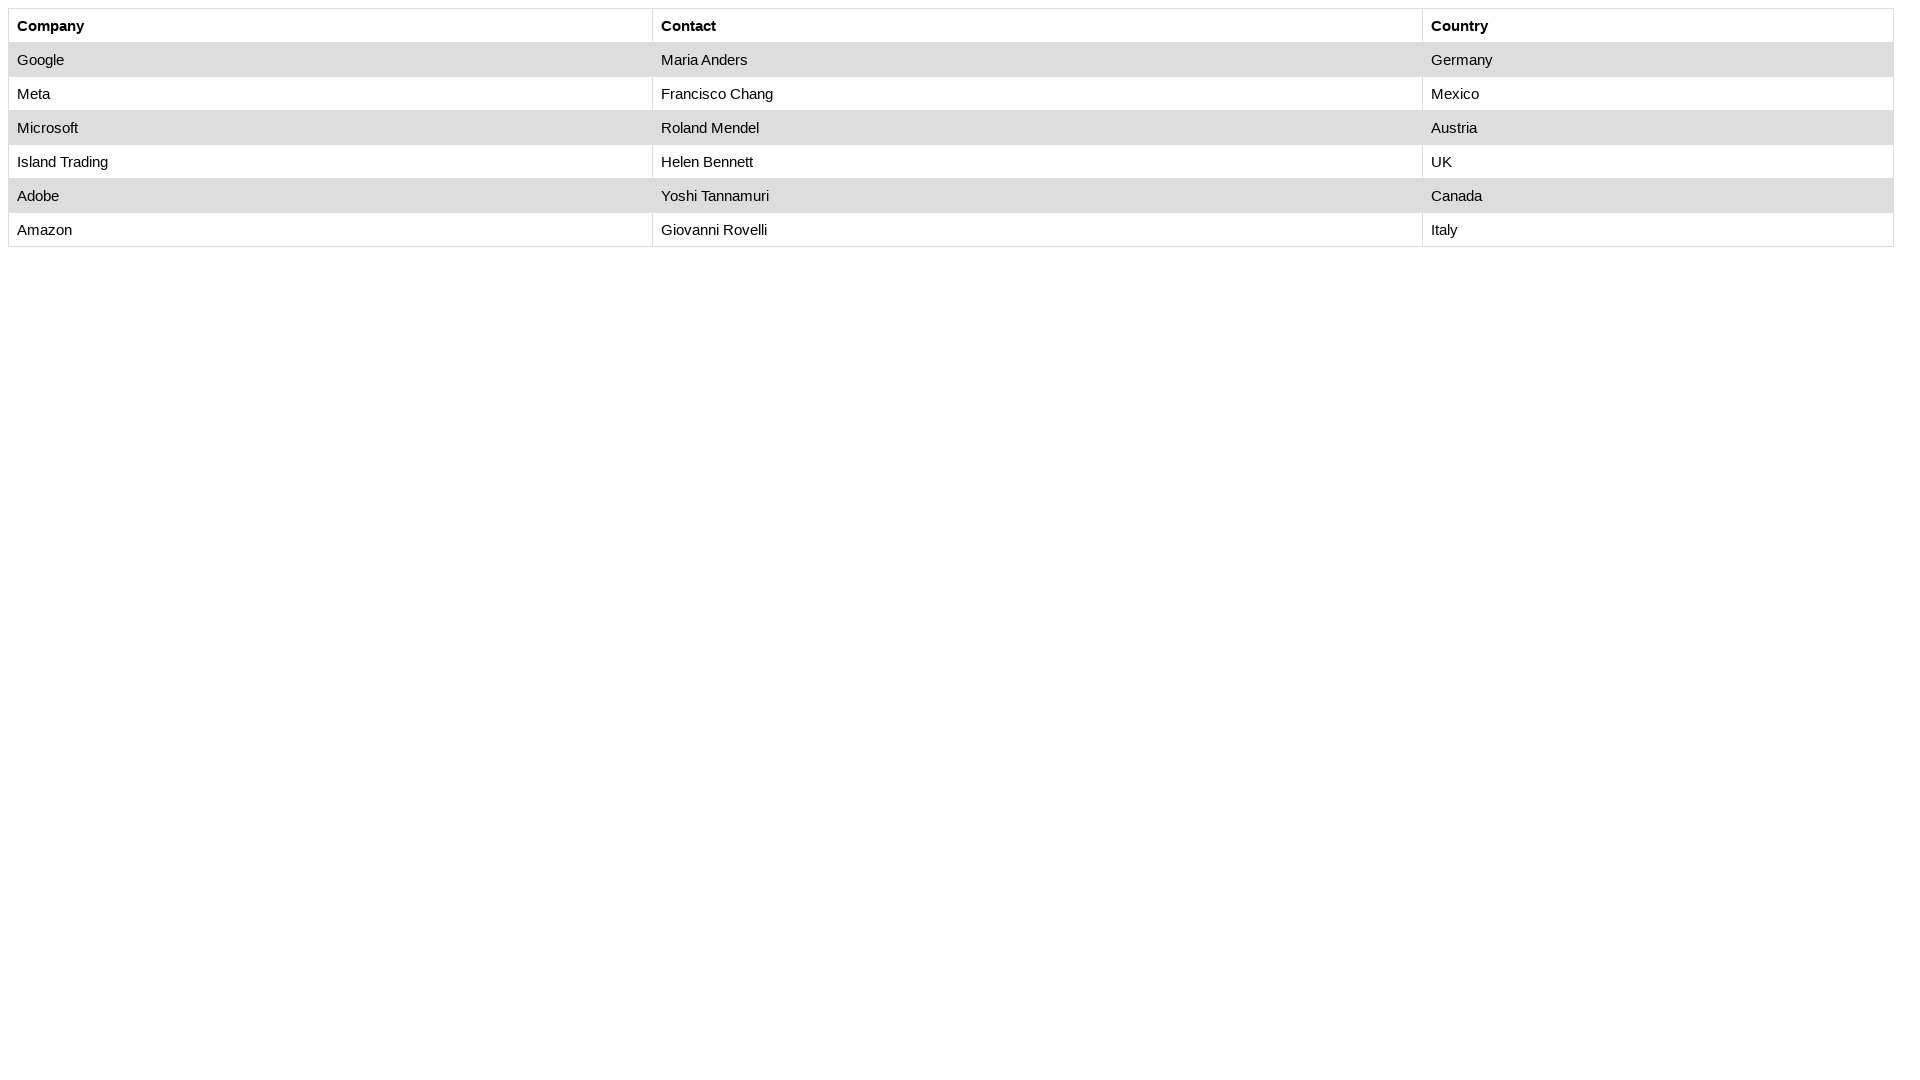

Checked table cell at row 5, column 3
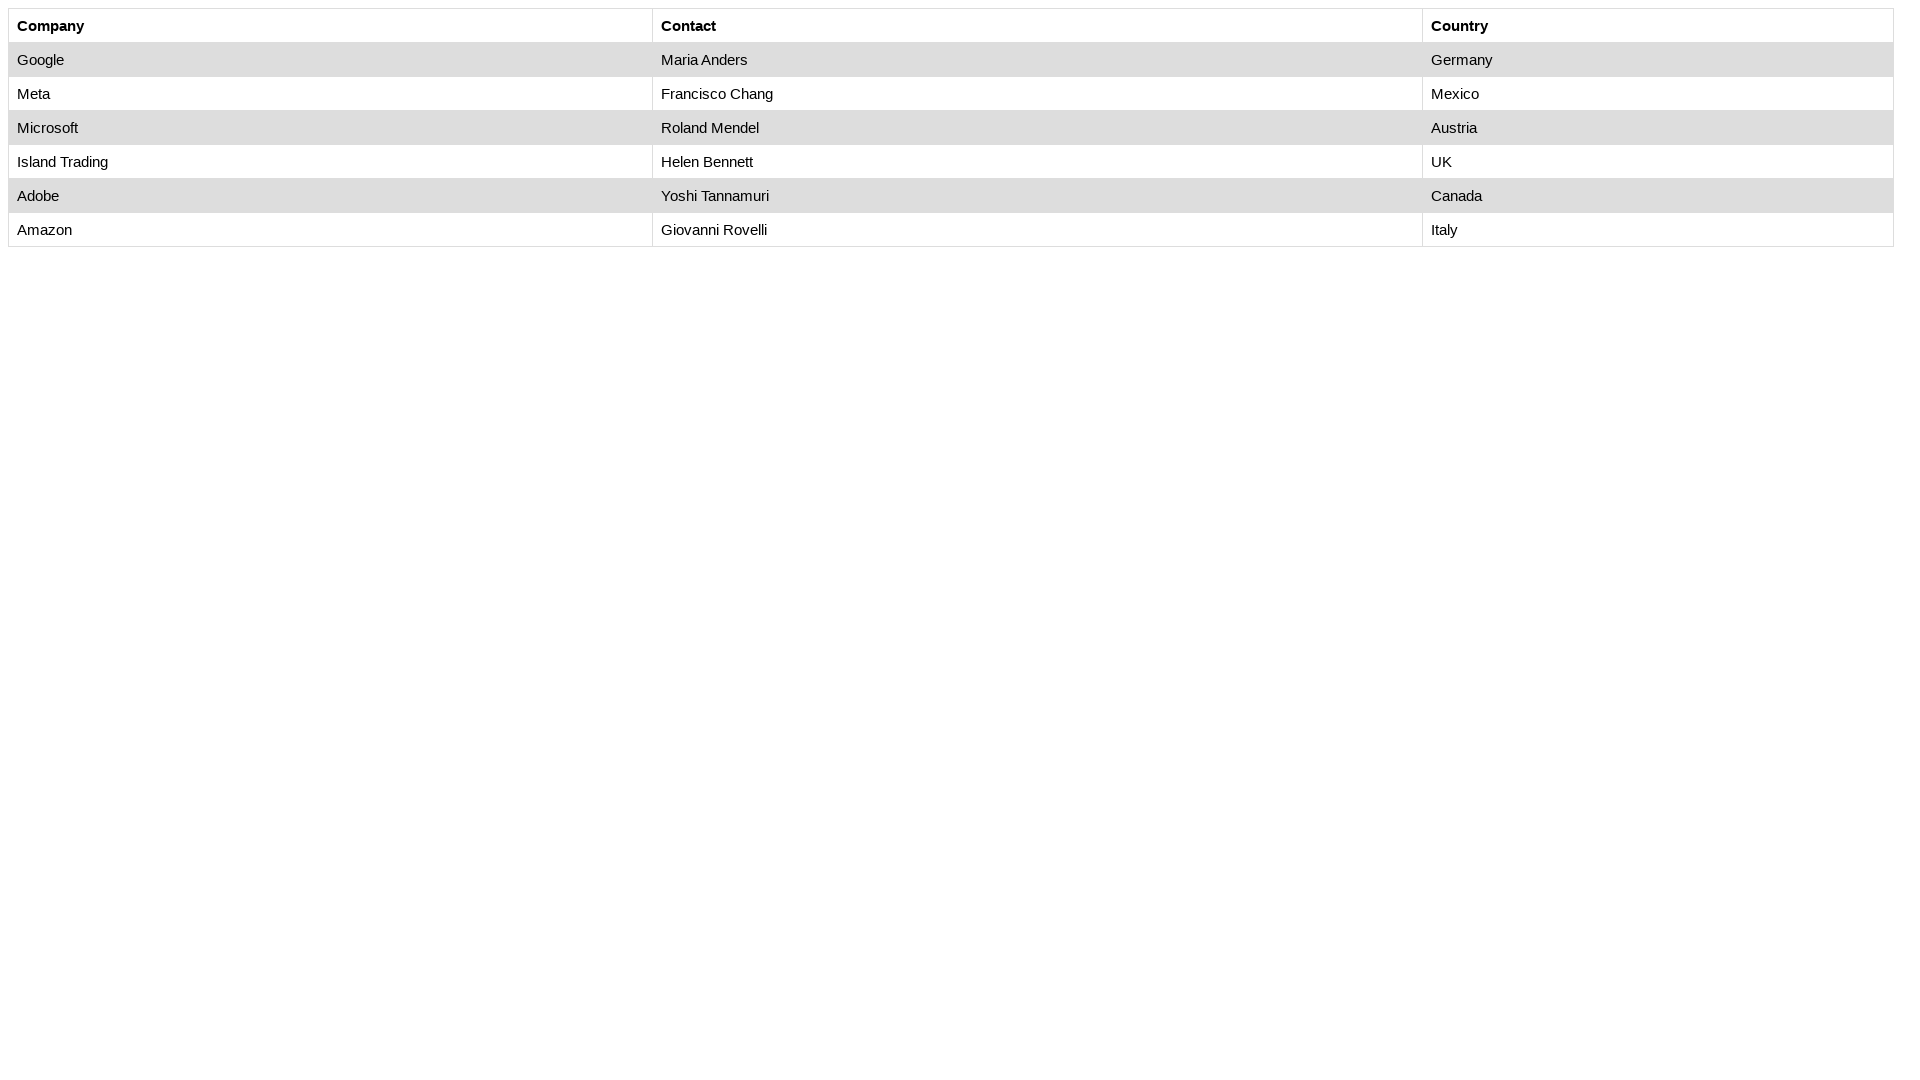

Checked table cell at row 6, column 1
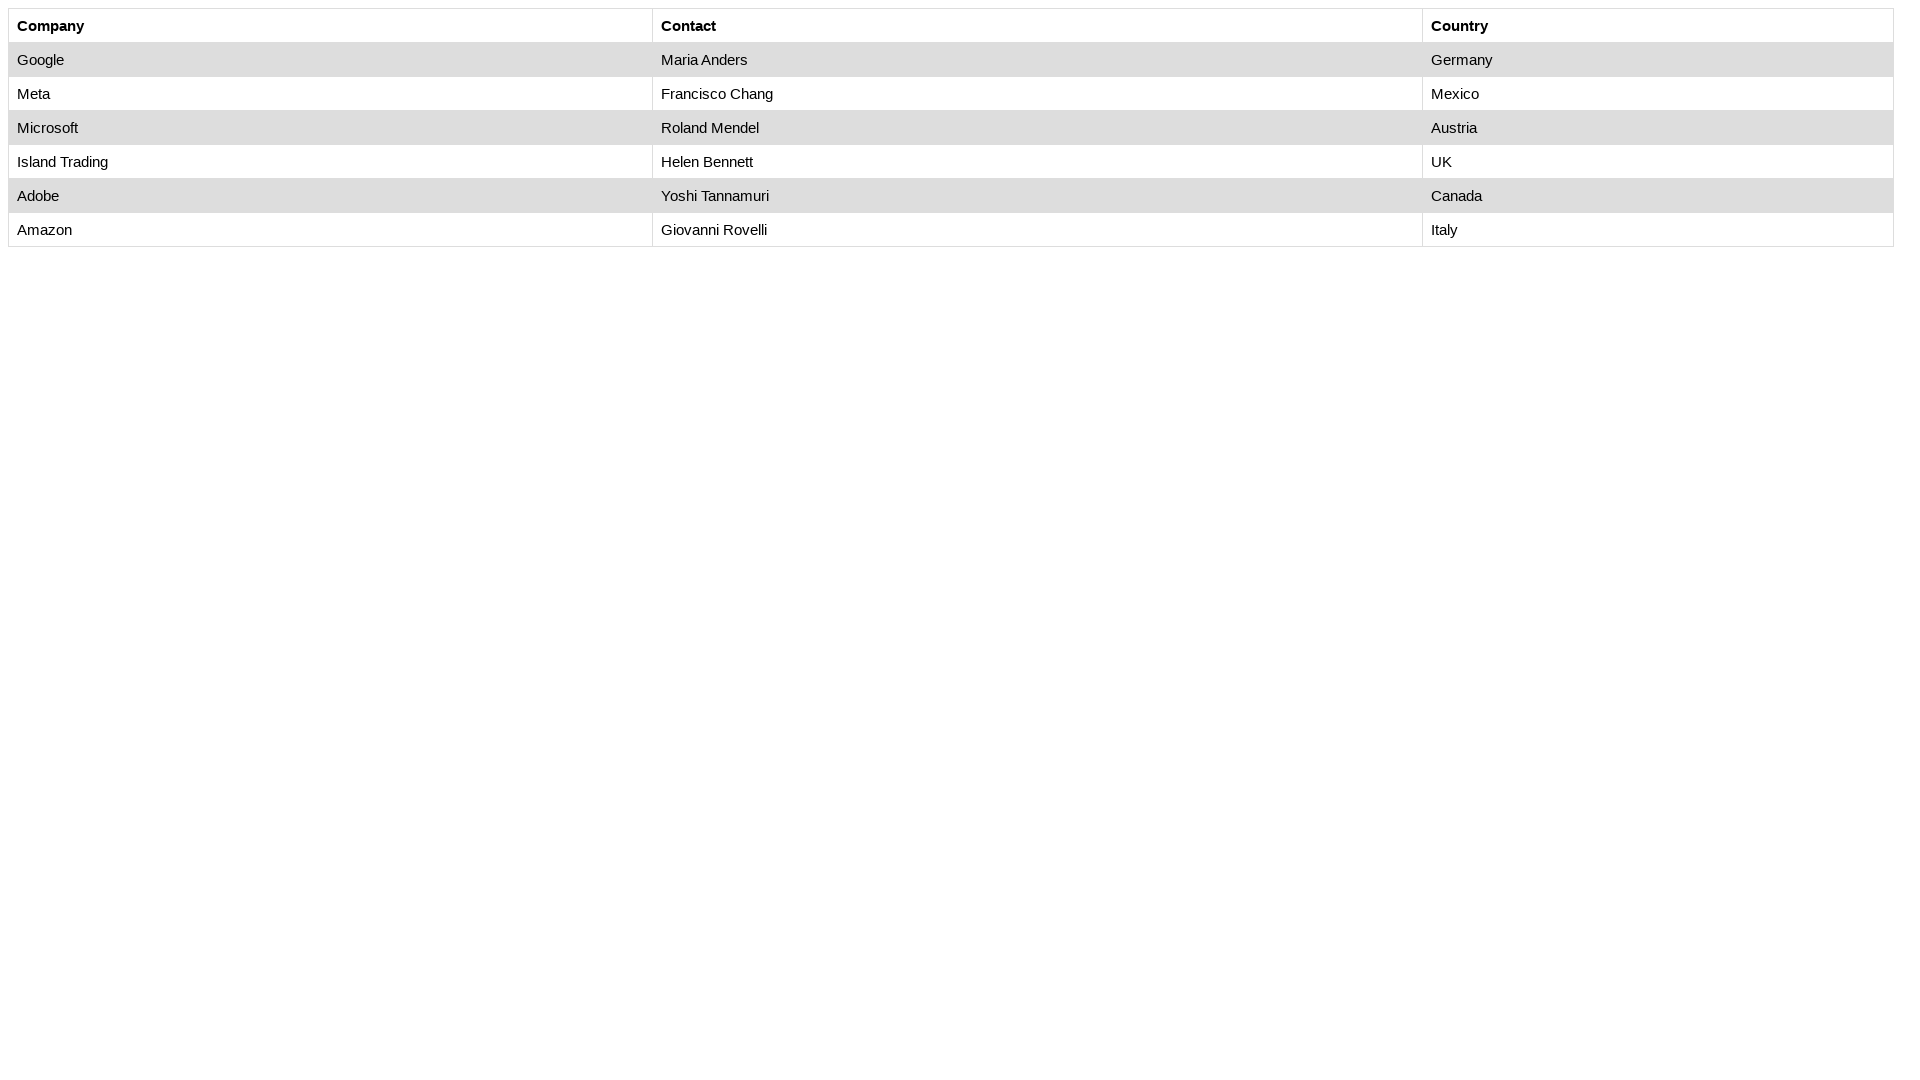

Checked table cell at row 6, column 2
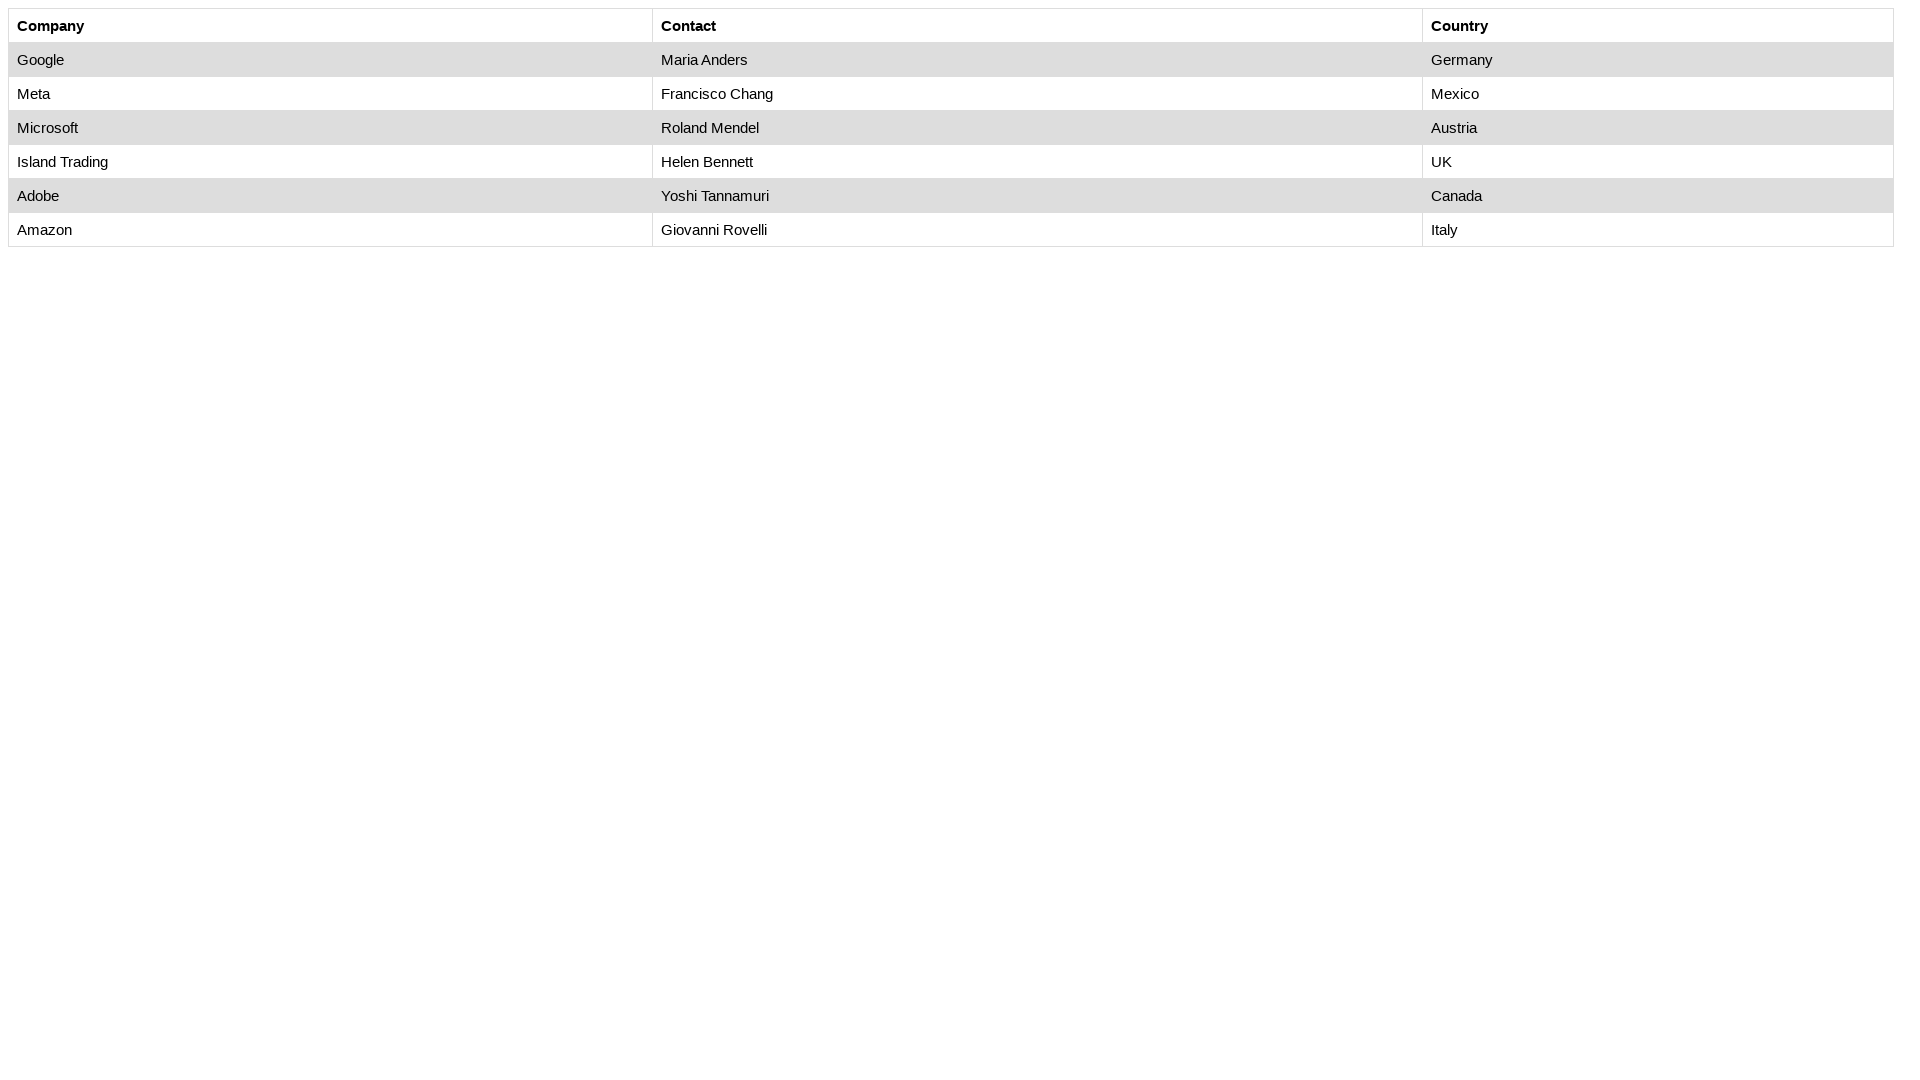

Checked table cell at row 6, column 3
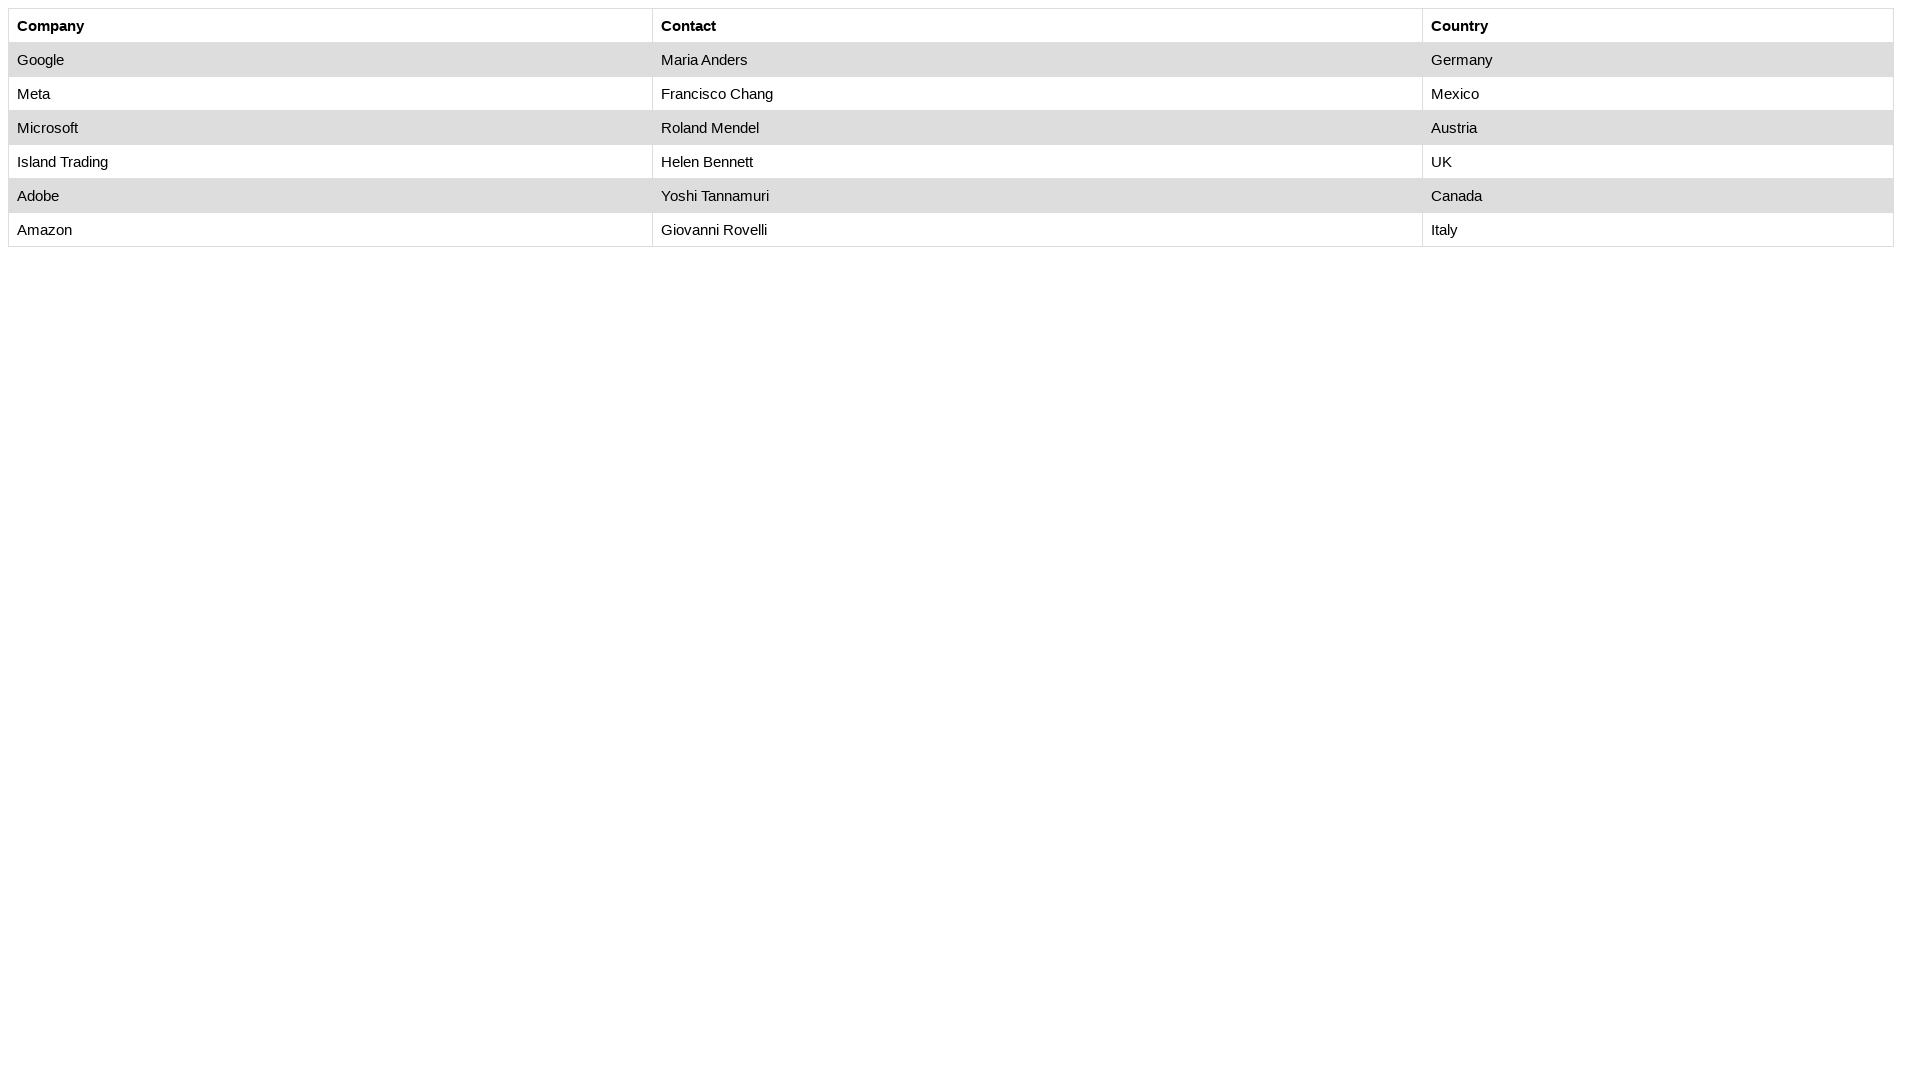

Checked table cell at row 7, column 1
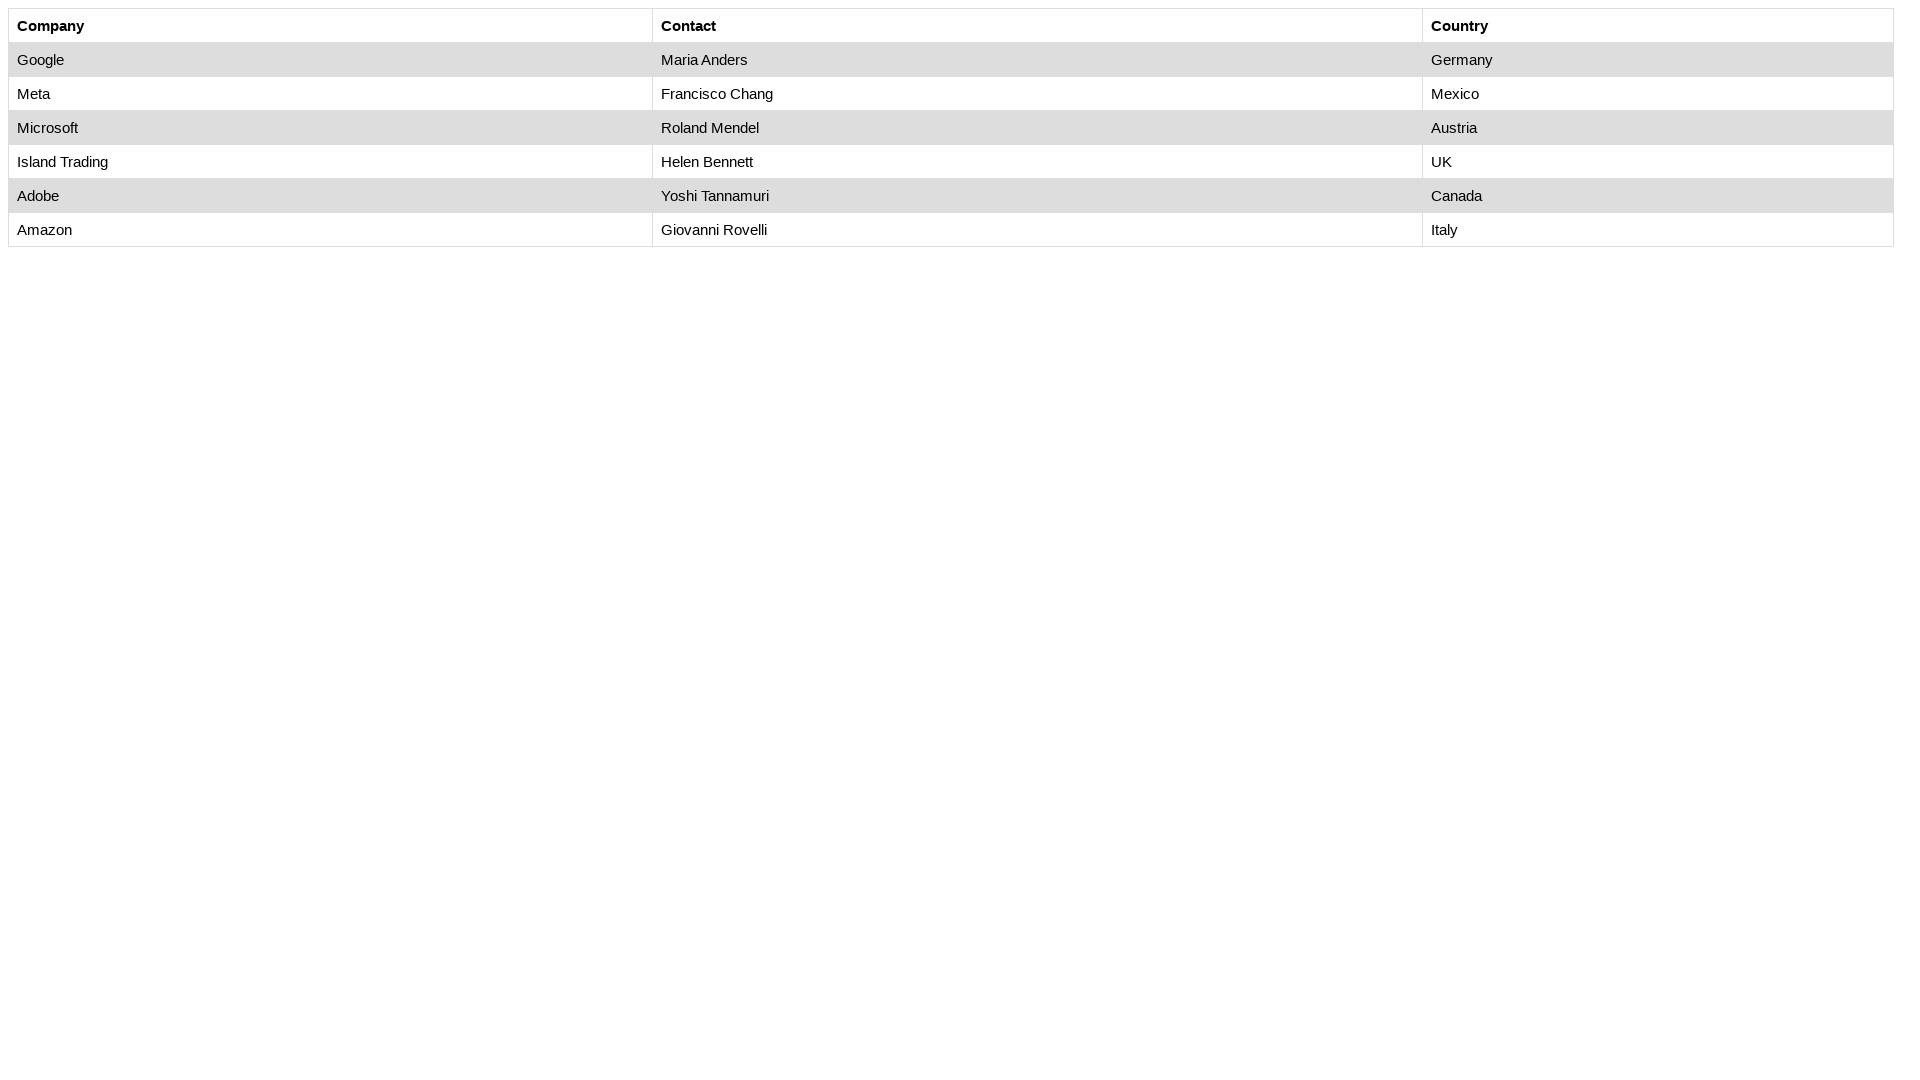

Checked table cell at row 7, column 2
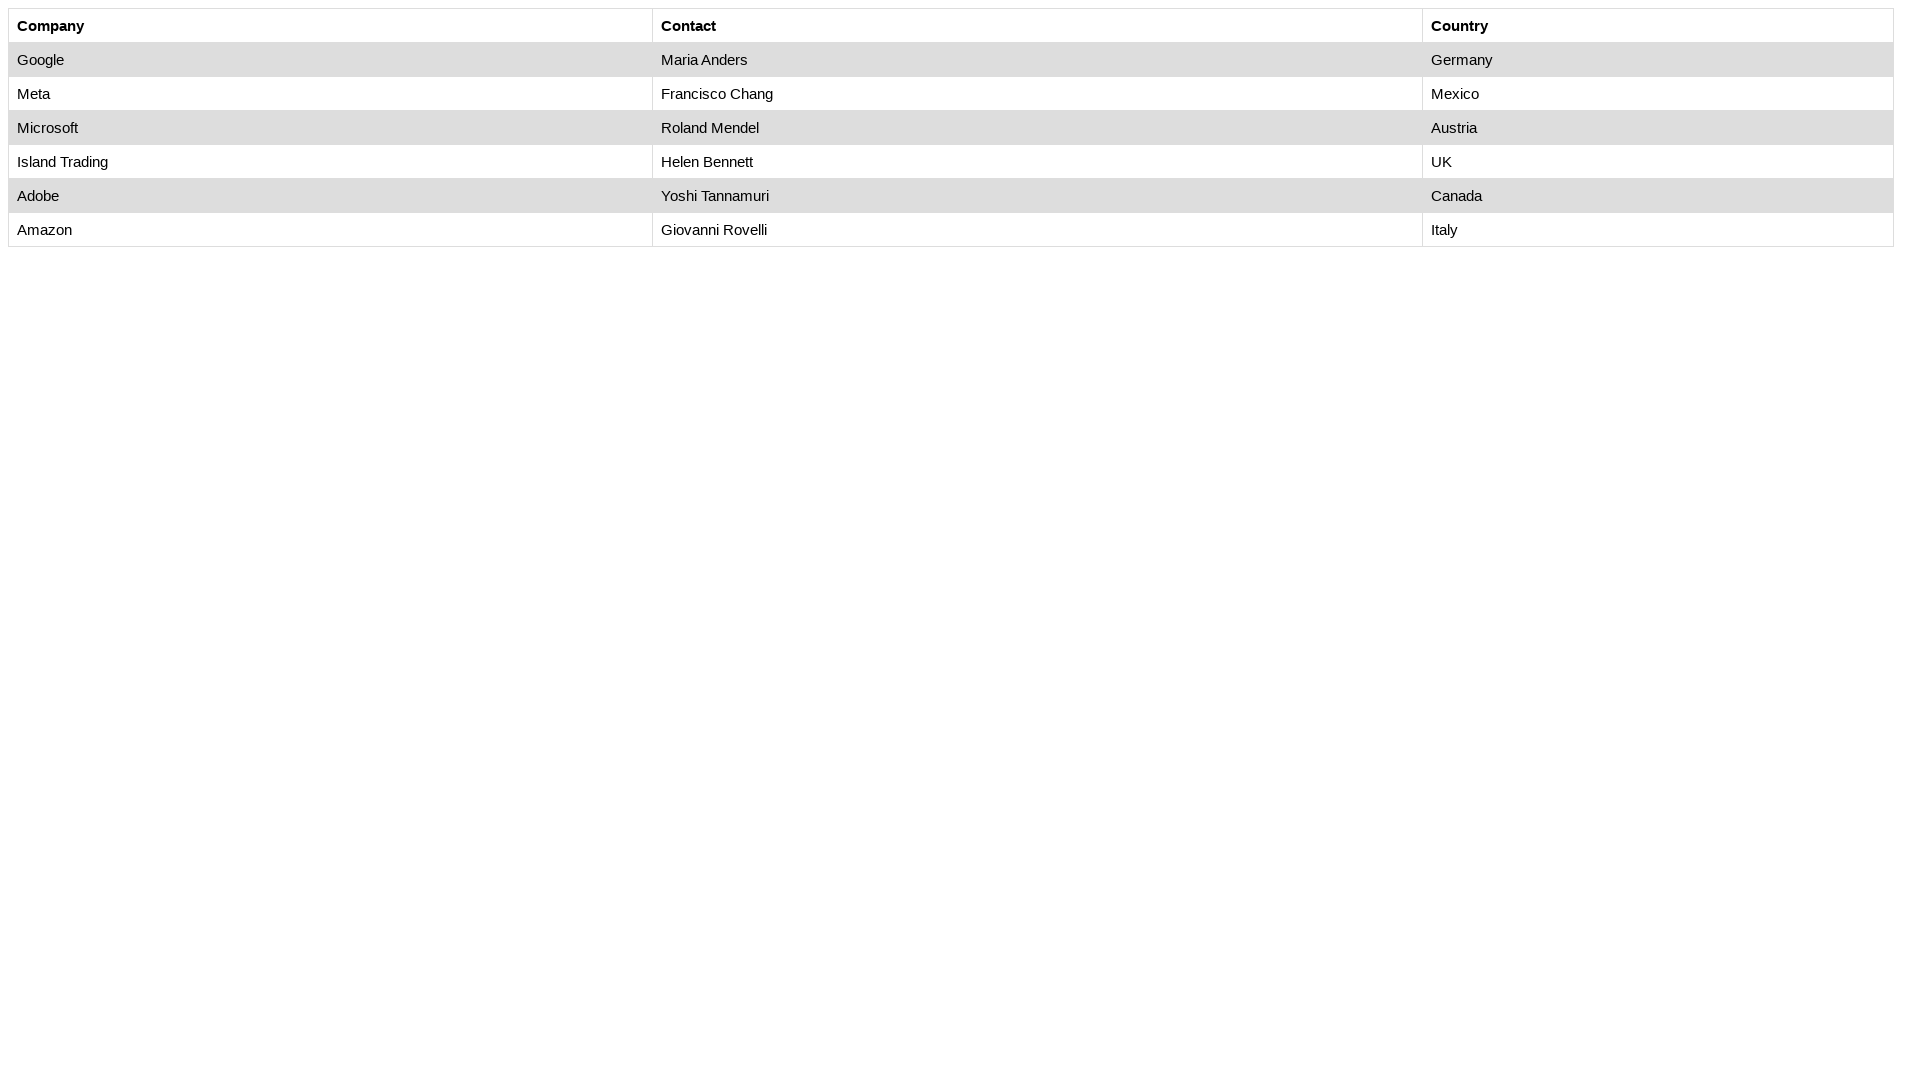

Checked table cell at row 7, column 3
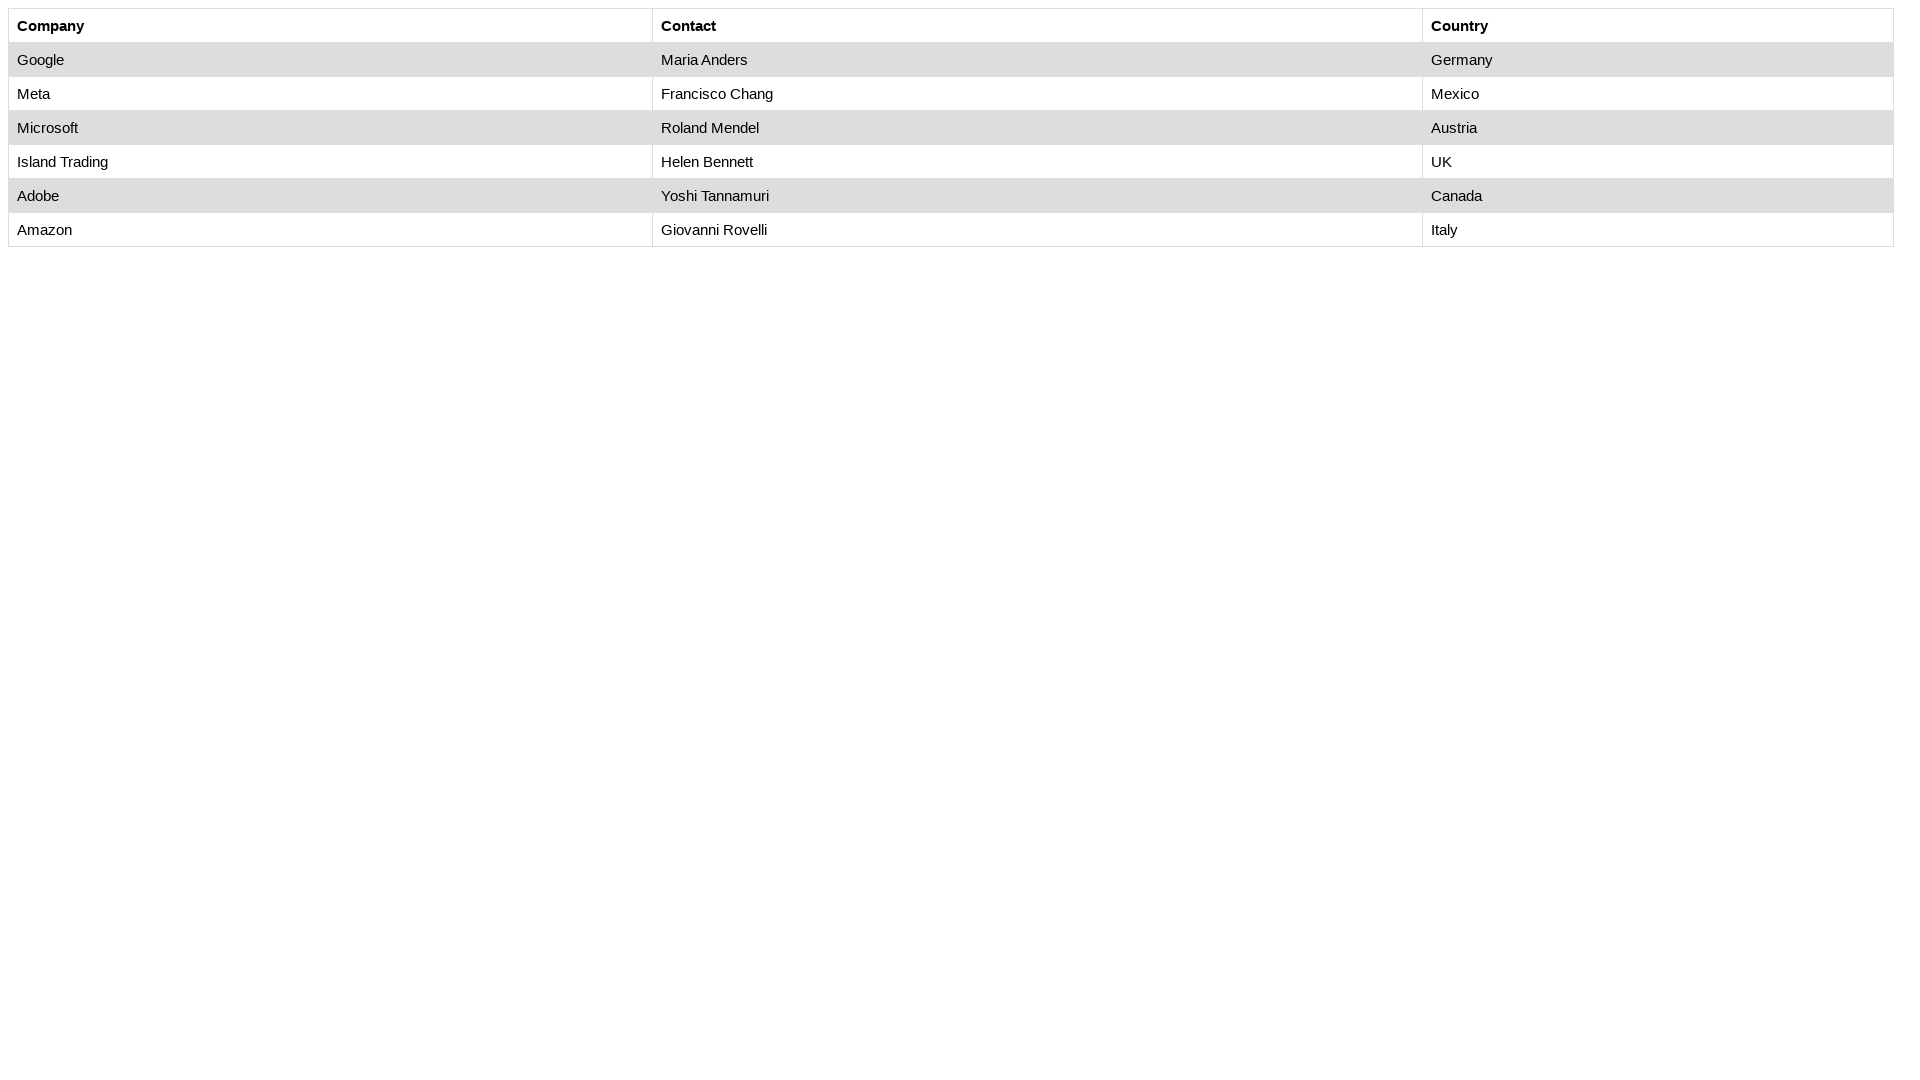

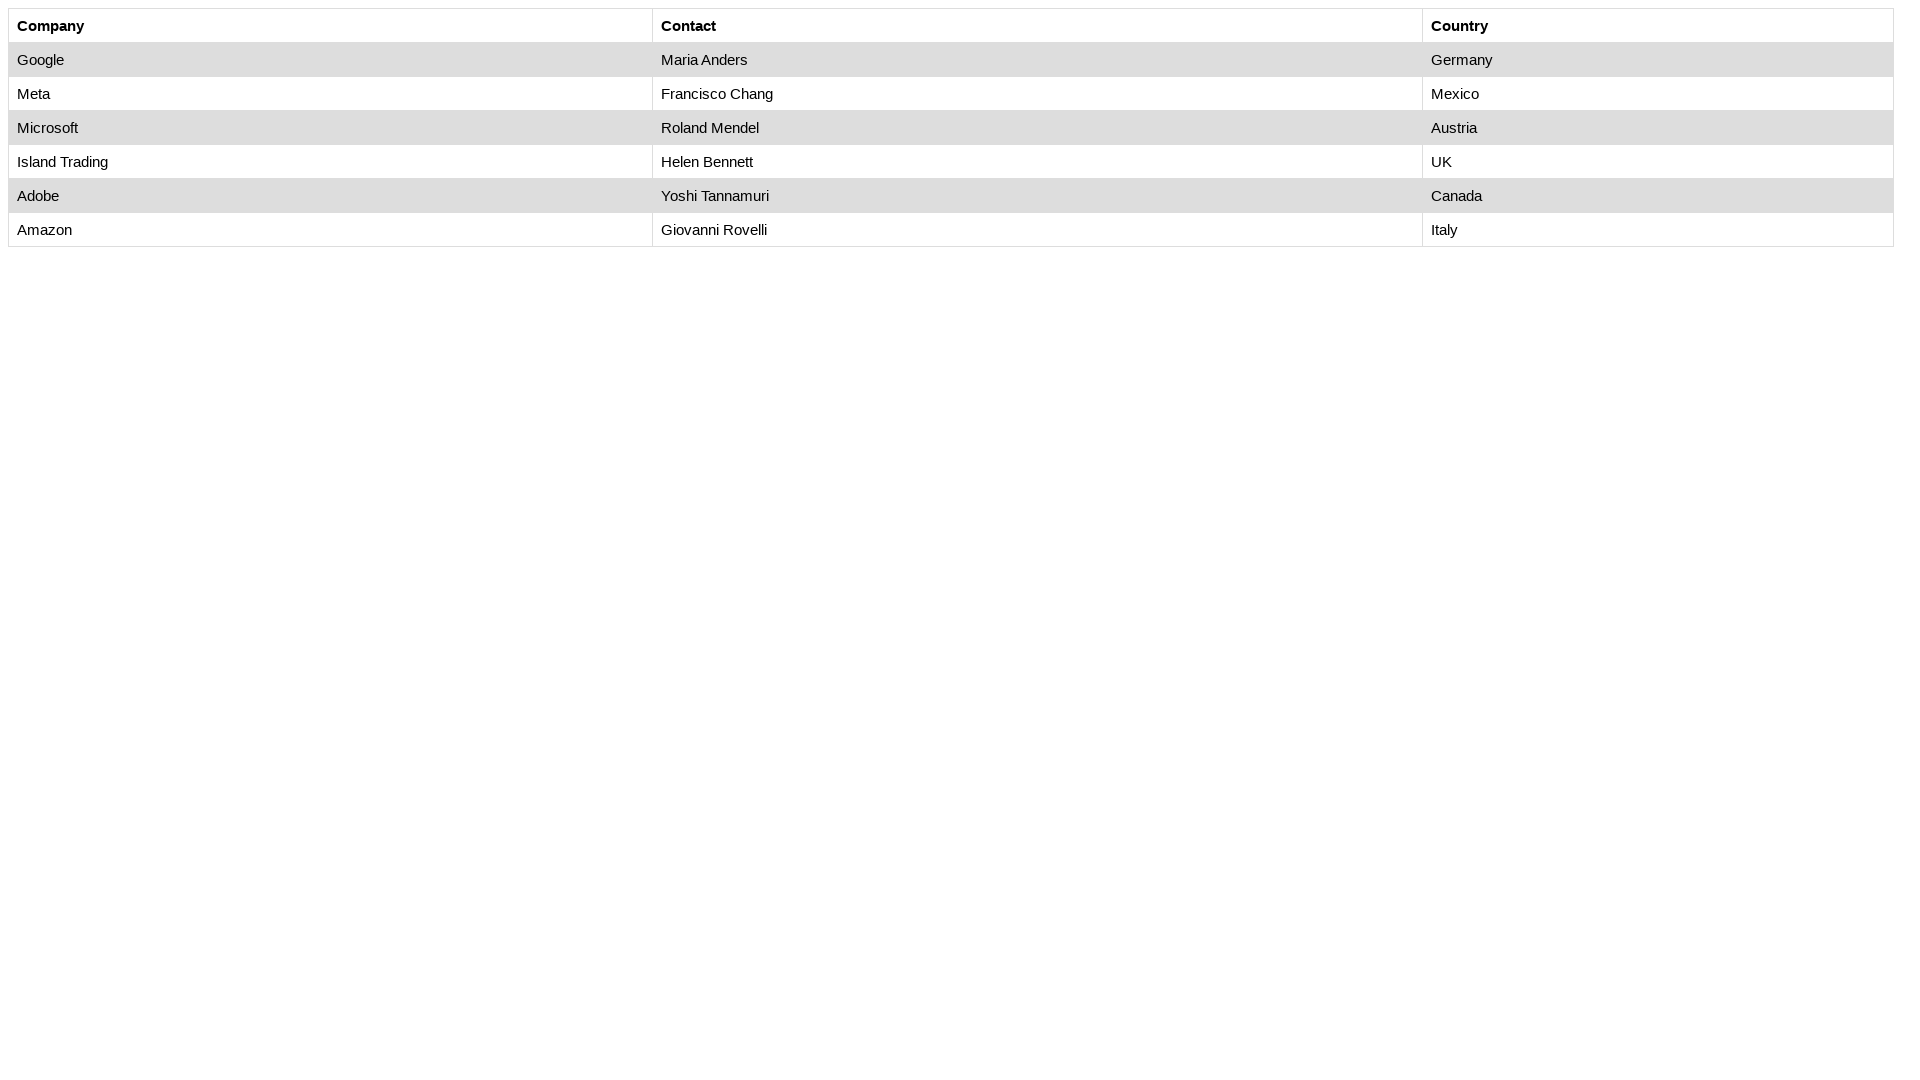